Navigates through a list of banks on the RBI website, clicking on each bank link and returning to the main page

Starting URL: https://www.rbi.org.in/Scripts/bs_viewContent.aspx?id=2009

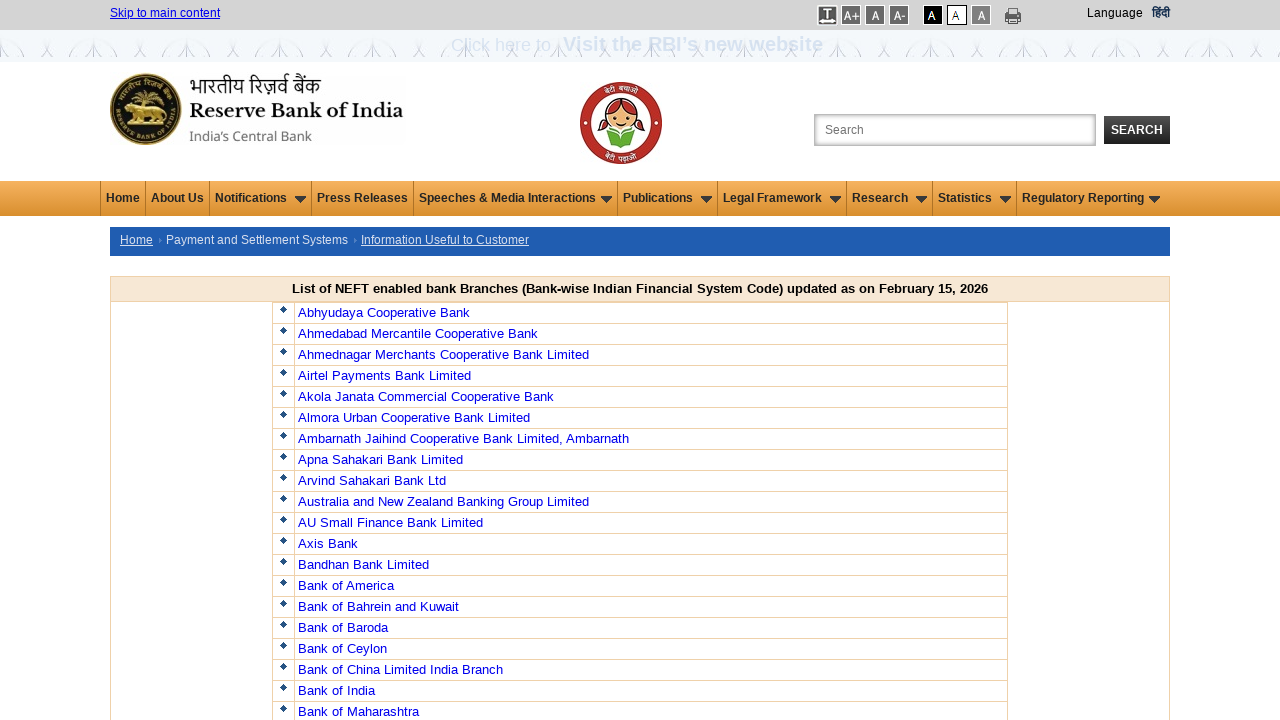

Retrieved count of bank rows in the table
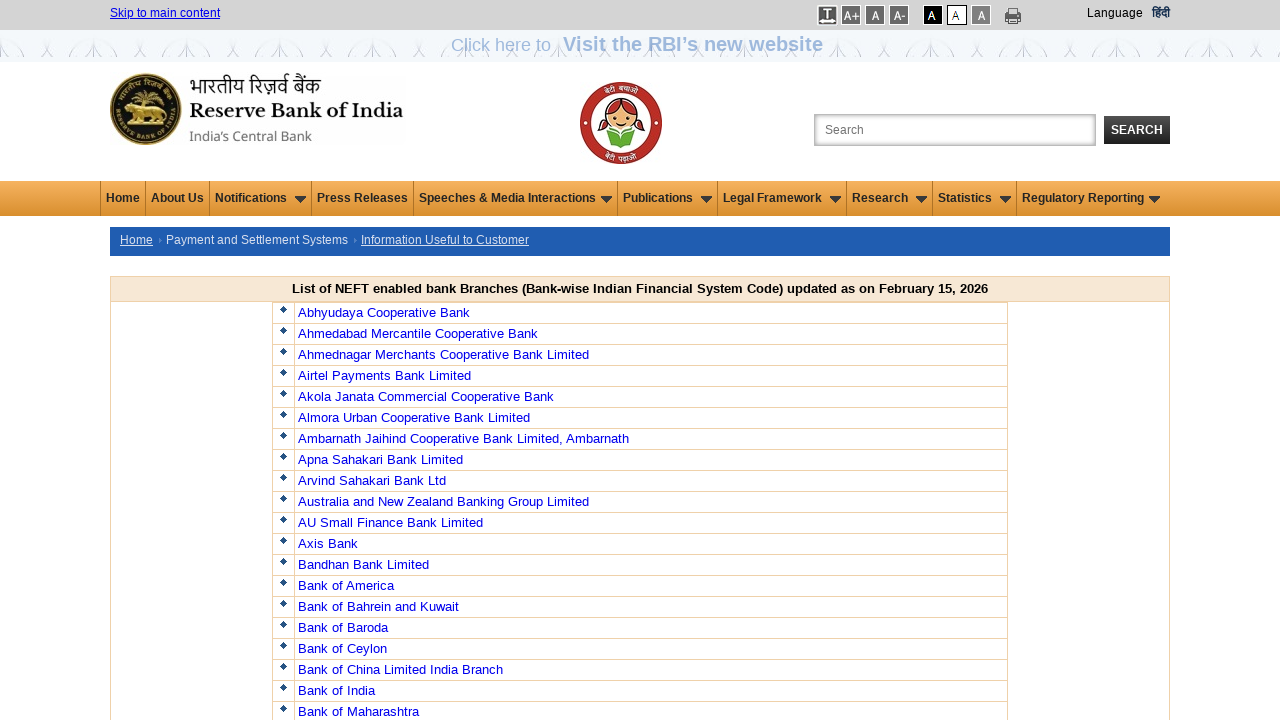

Clicked on bank link #1 at (384, 312) on //*[@id='example-min']/div/table/tbody/tr[2]/td/table/tbody/tr[1]/td[2]/a
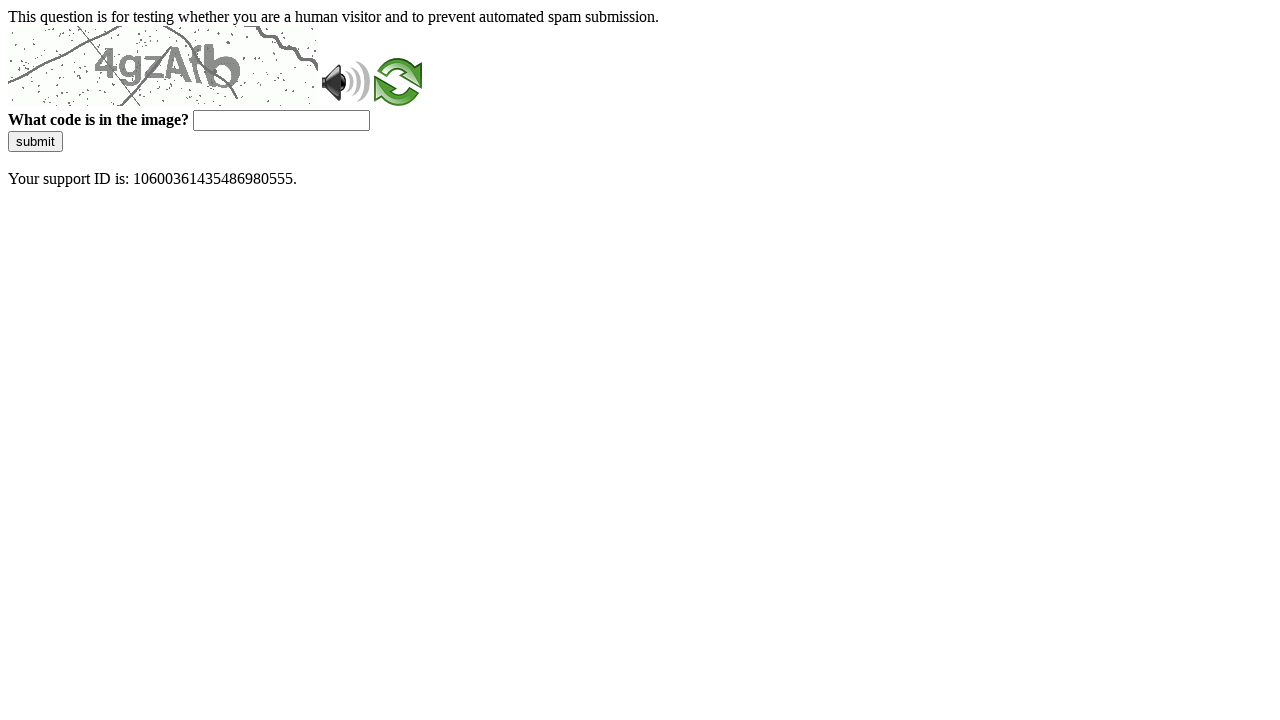

Navigated back to main RBI page after bank #1
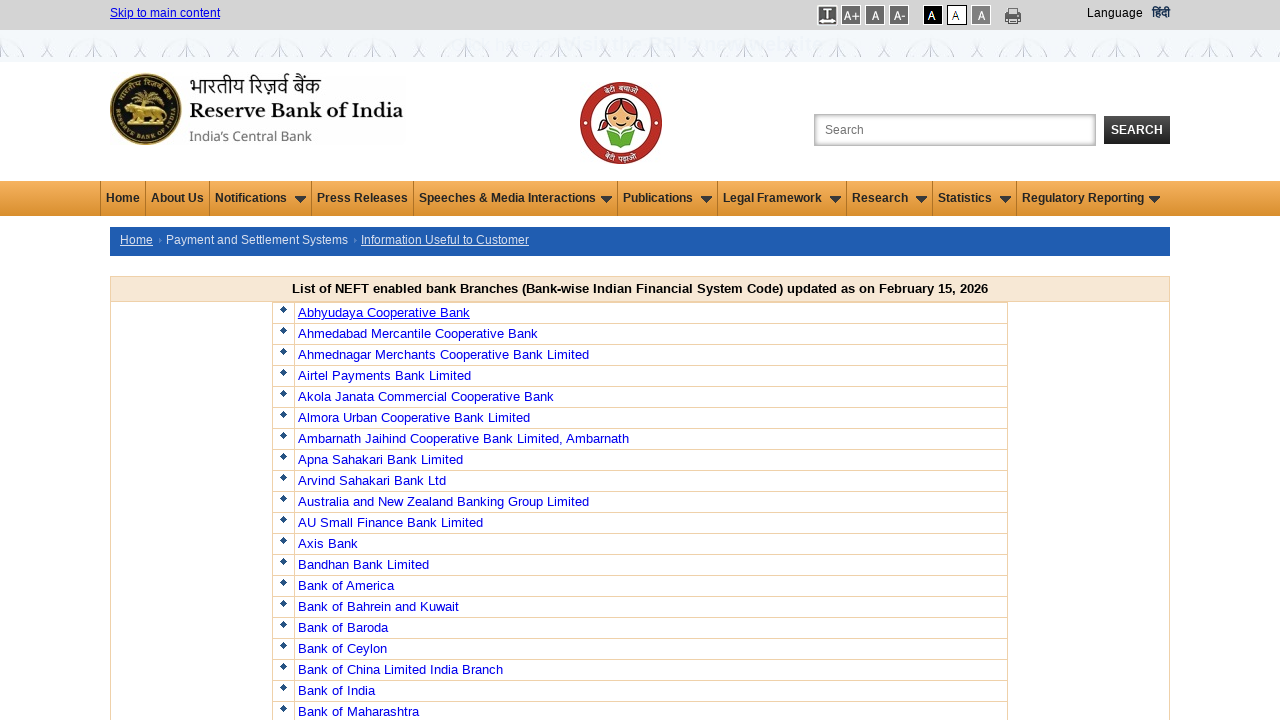

Clicked on bank link #2 at (418, 333) on //*[@id='example-min']/div/table/tbody/tr[2]/td/table/tbody/tr[2]/td[2]/a
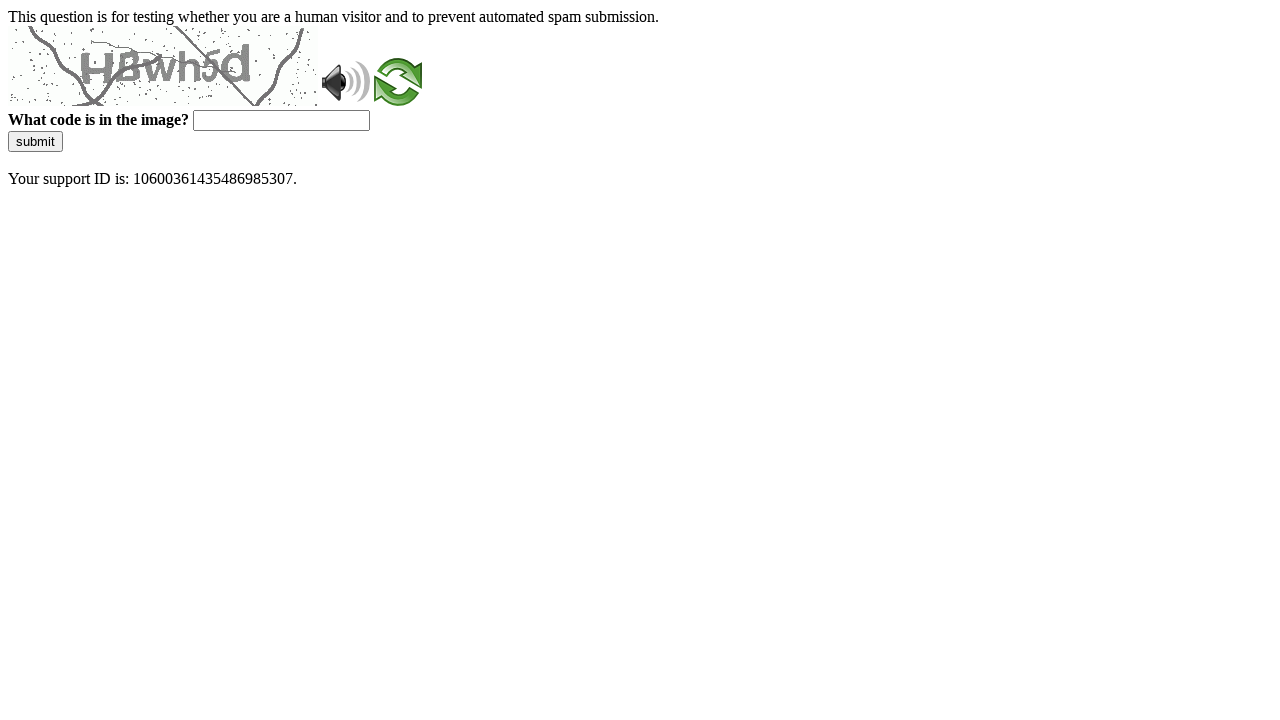

Navigated back to main RBI page after bank #2
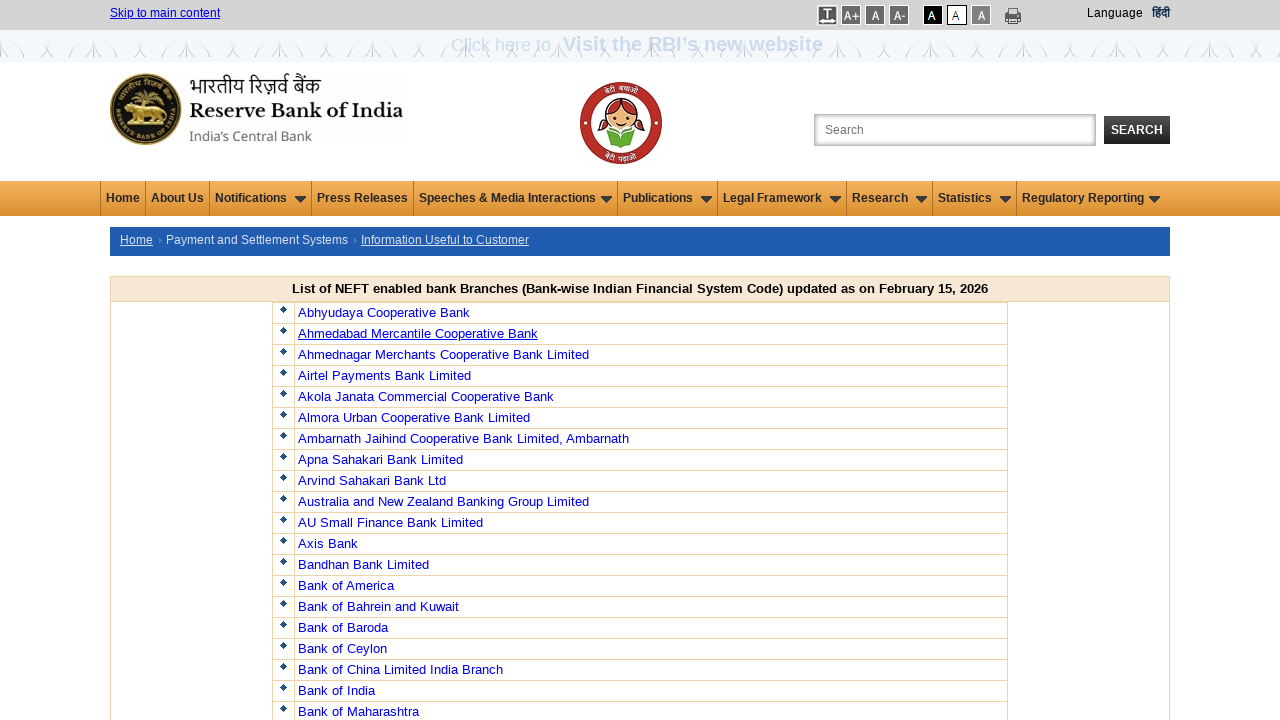

Clicked on bank link #3 at (443, 354) on //*[@id='example-min']/div/table/tbody/tr[2]/td/table/tbody/tr[3]/td[2]/a
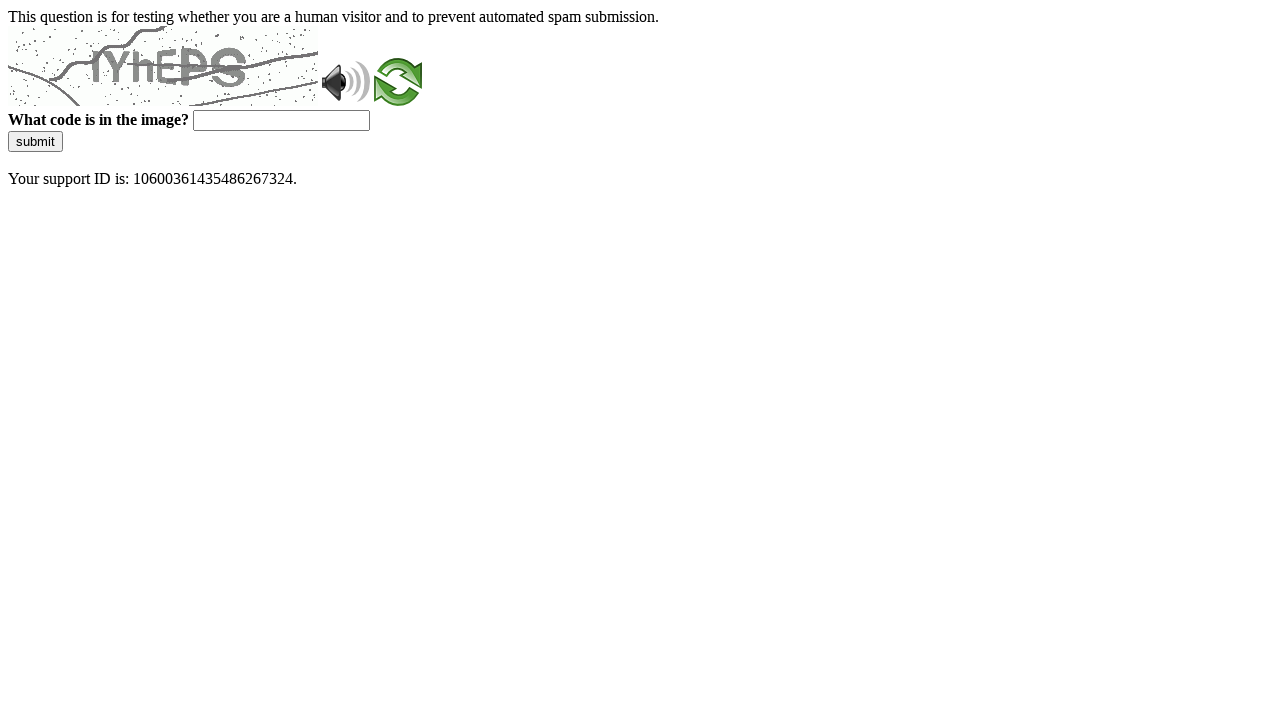

Navigated back to main RBI page after bank #3
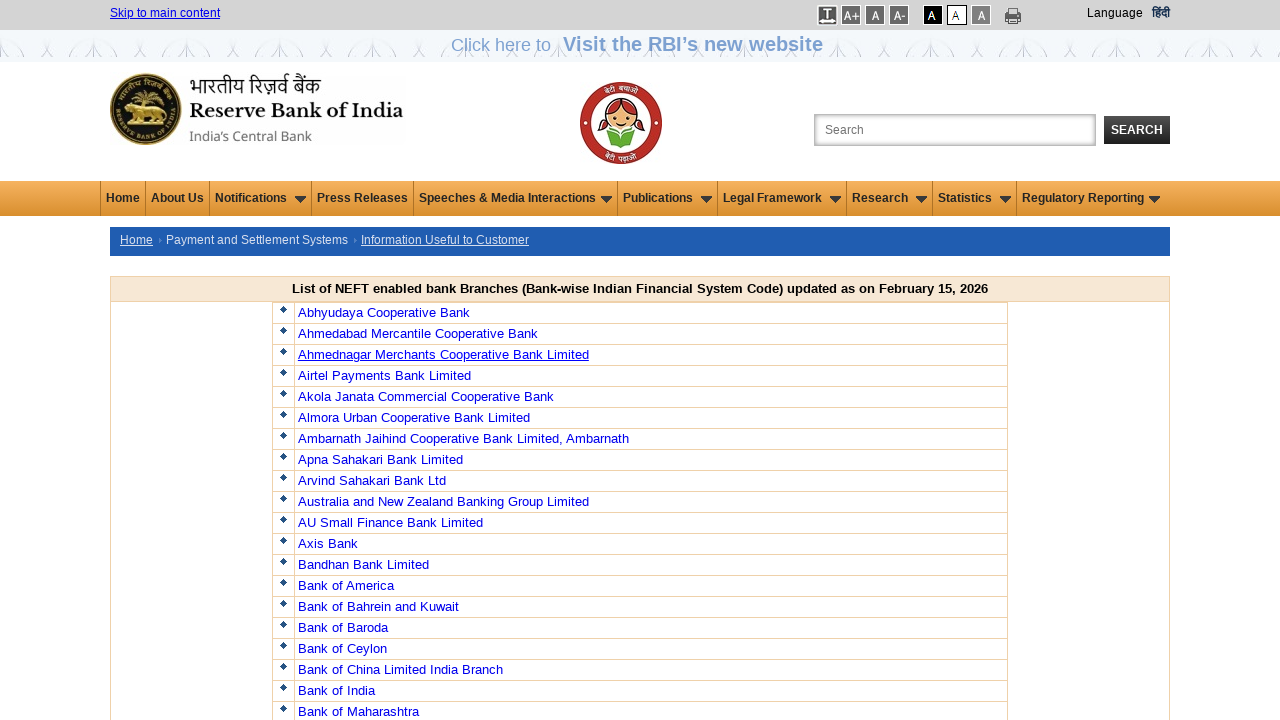

Clicked on bank link #4 at (384, 375) on //*[@id='example-min']/div/table/tbody/tr[2]/td/table/tbody/tr[4]/td[2]/a
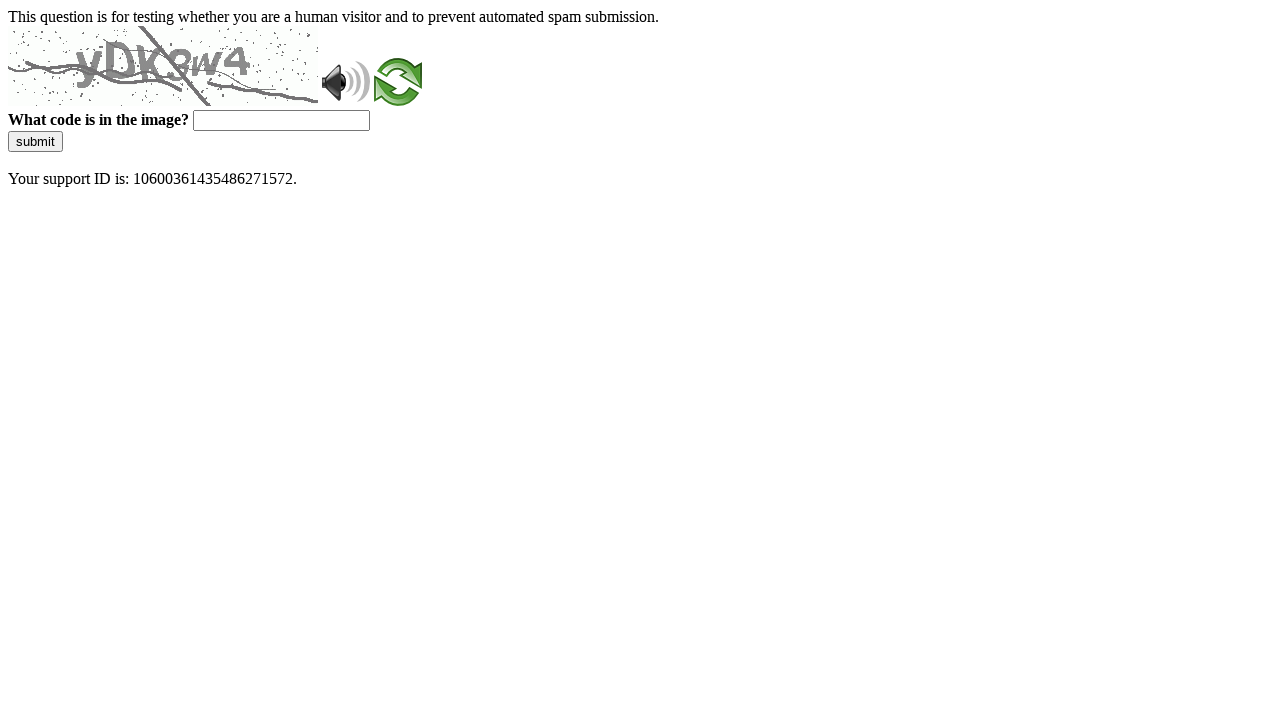

Navigated back to main RBI page after bank #4
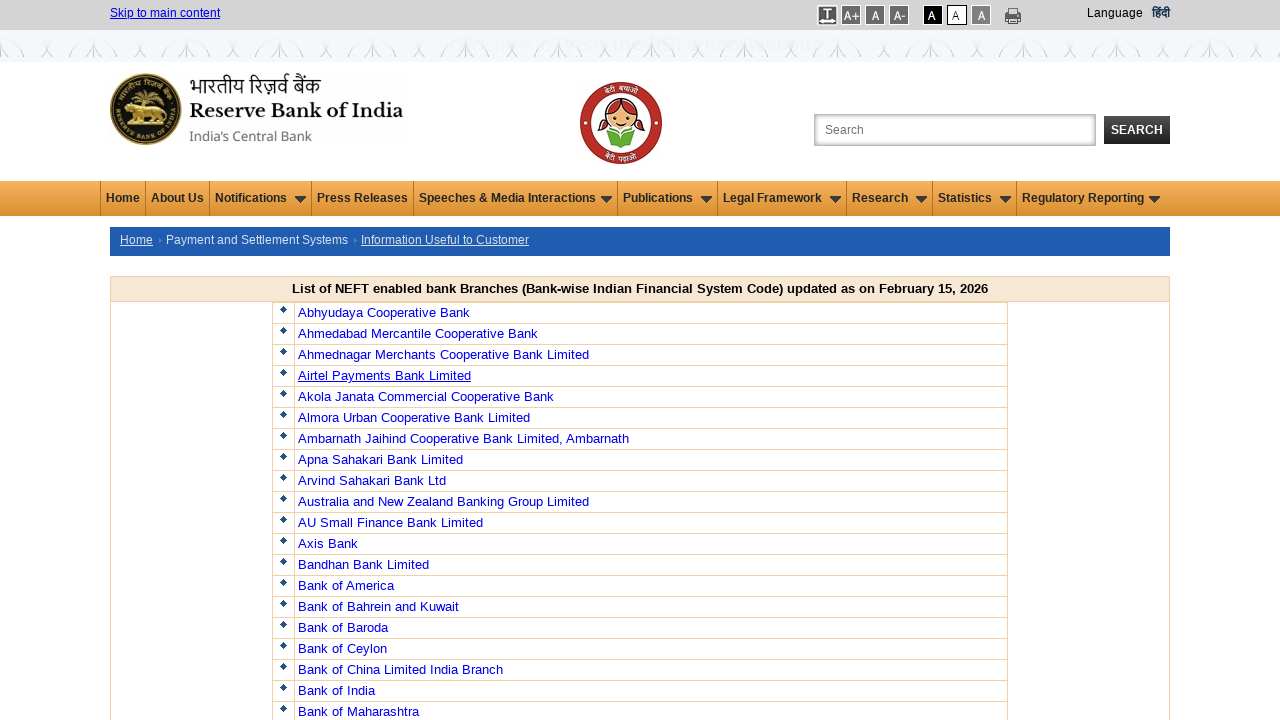

Clicked on bank link #5 at (426, 396) on //*[@id='example-min']/div/table/tbody/tr[2]/td/table/tbody/tr[5]/td[2]/a
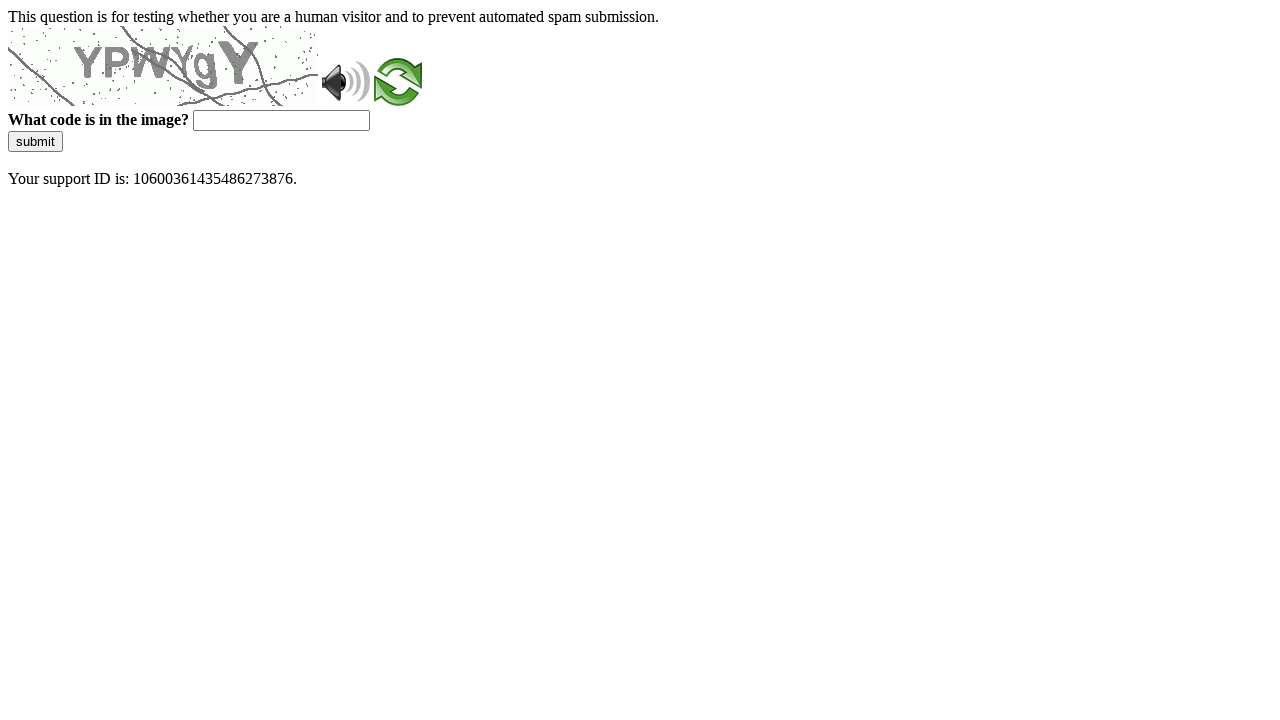

Navigated back to main RBI page after bank #5
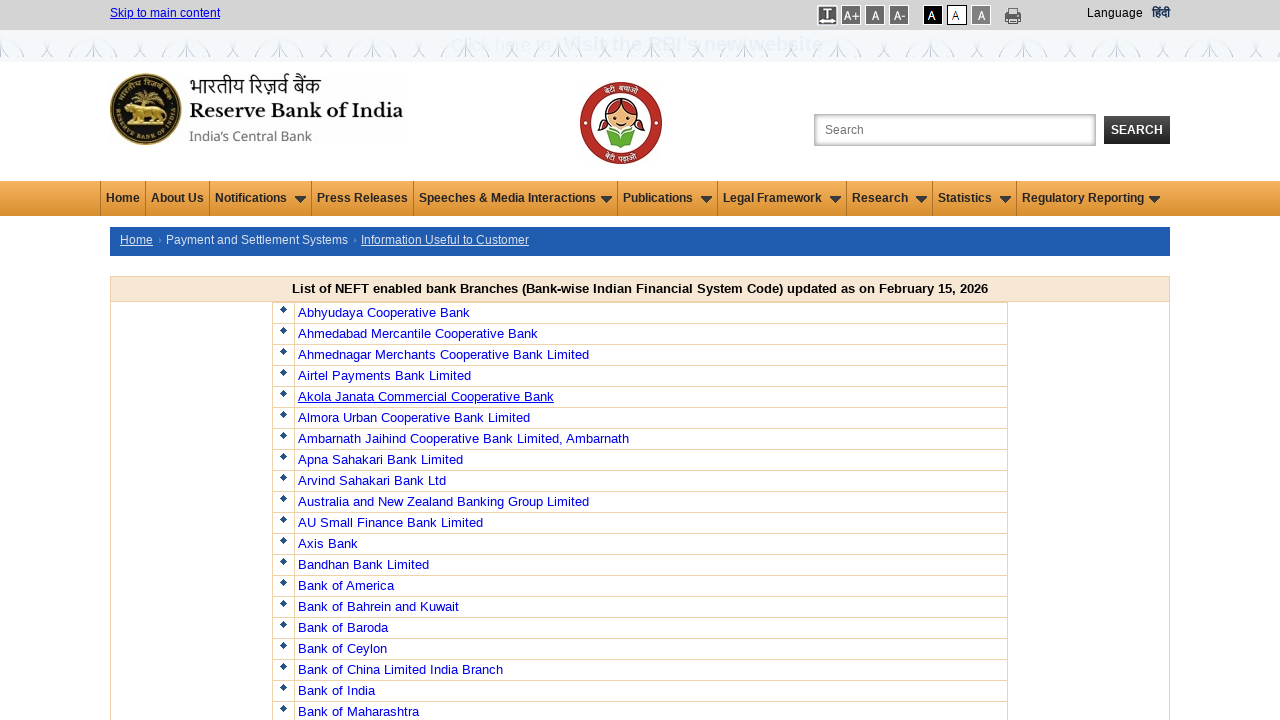

Clicked on bank link #6 at (414, 417) on //*[@id='example-min']/div/table/tbody/tr[2]/td/table/tbody/tr[6]/td[2]/a
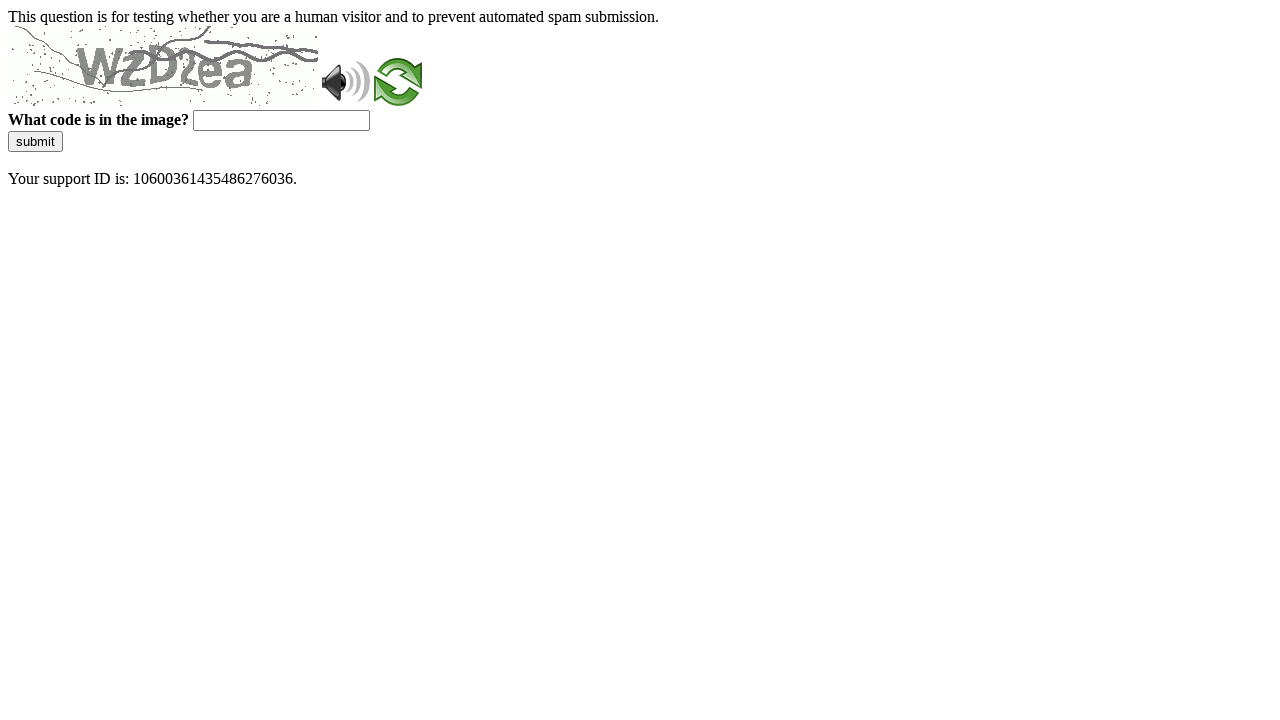

Navigated back to main RBI page after bank #6
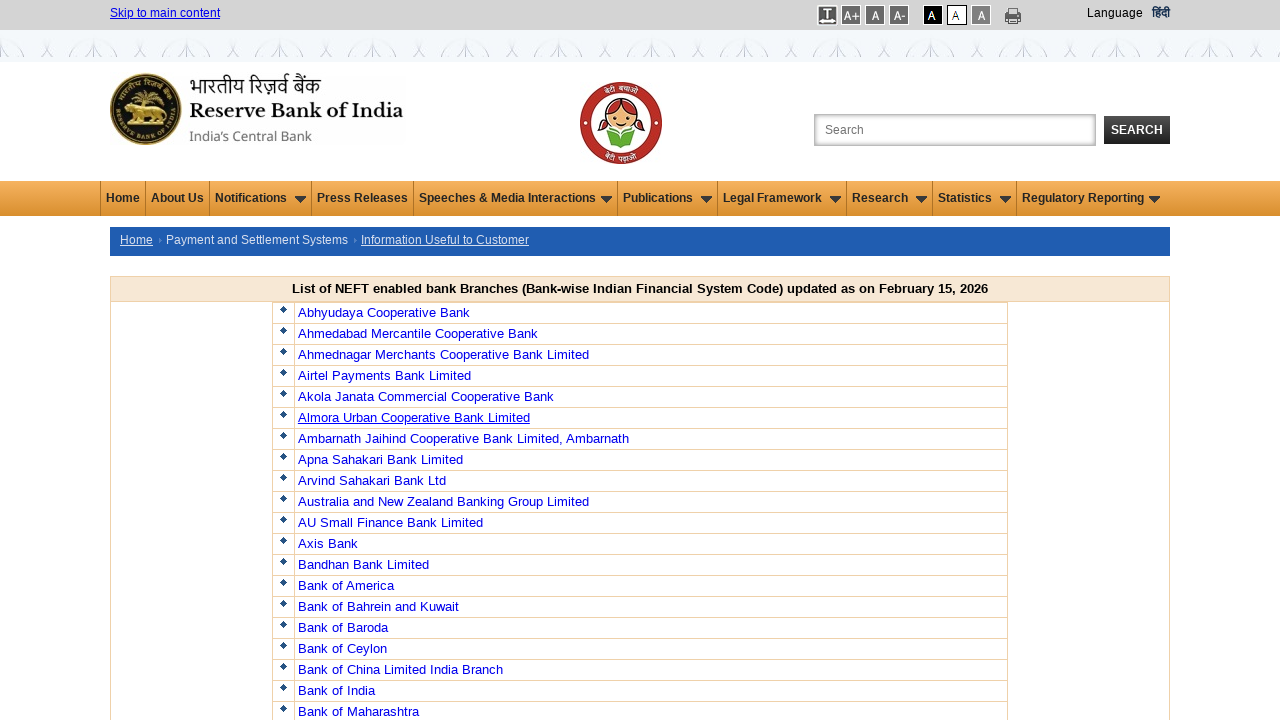

Clicked on bank link #7 at (463, 438) on //*[@id='example-min']/div/table/tbody/tr[2]/td/table/tbody/tr[7]/td[2]/a
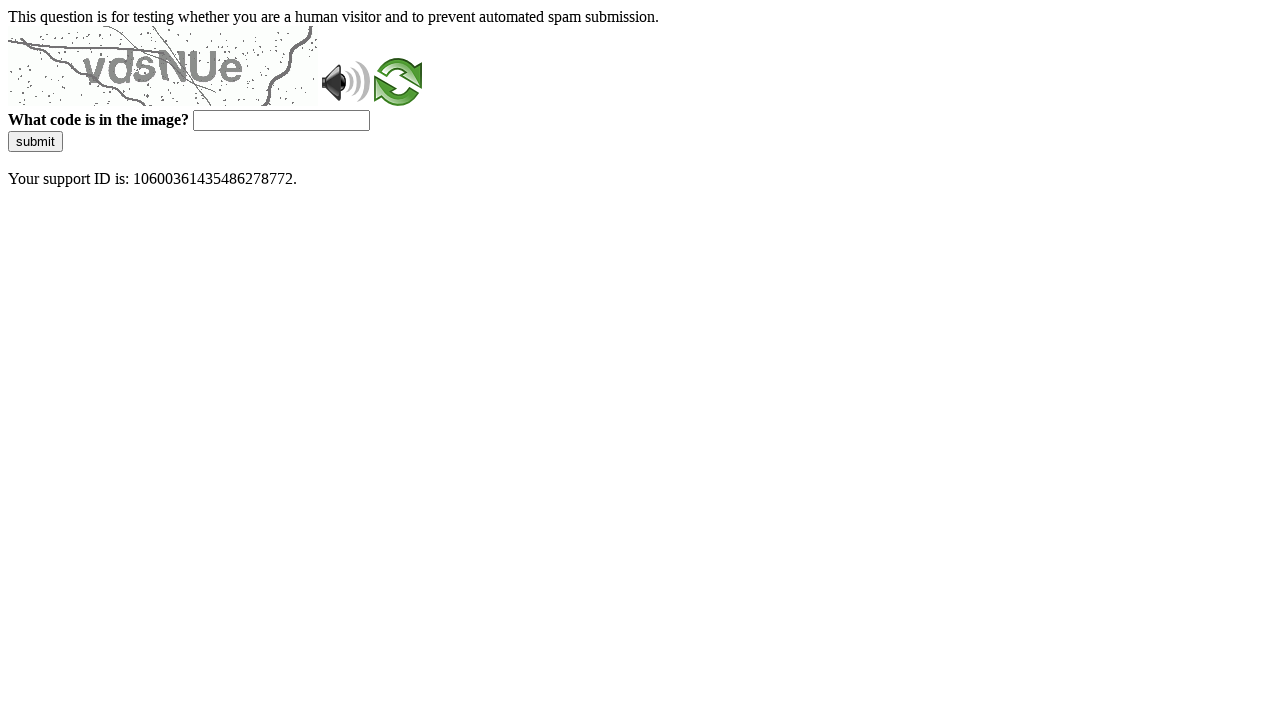

Navigated back to main RBI page after bank #7
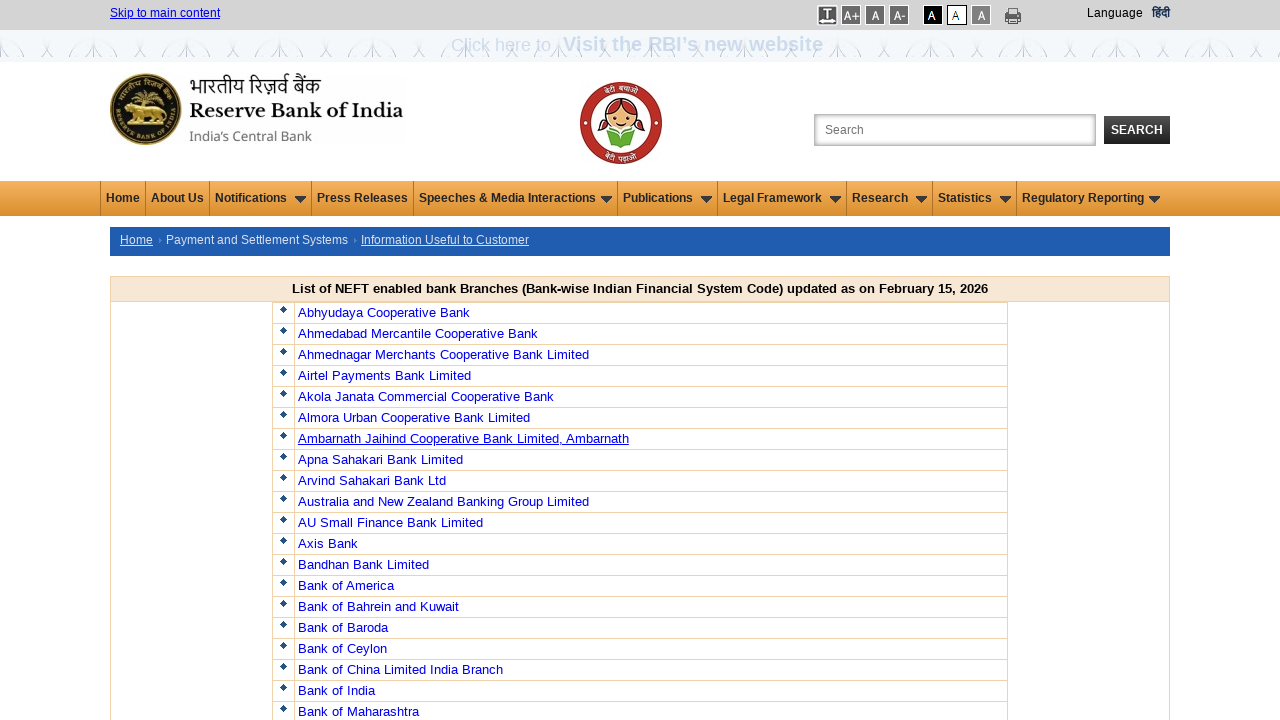

Clicked on bank link #8 at (380, 459) on //*[@id='example-min']/div/table/tbody/tr[2]/td/table/tbody/tr[8]/td[2]/a
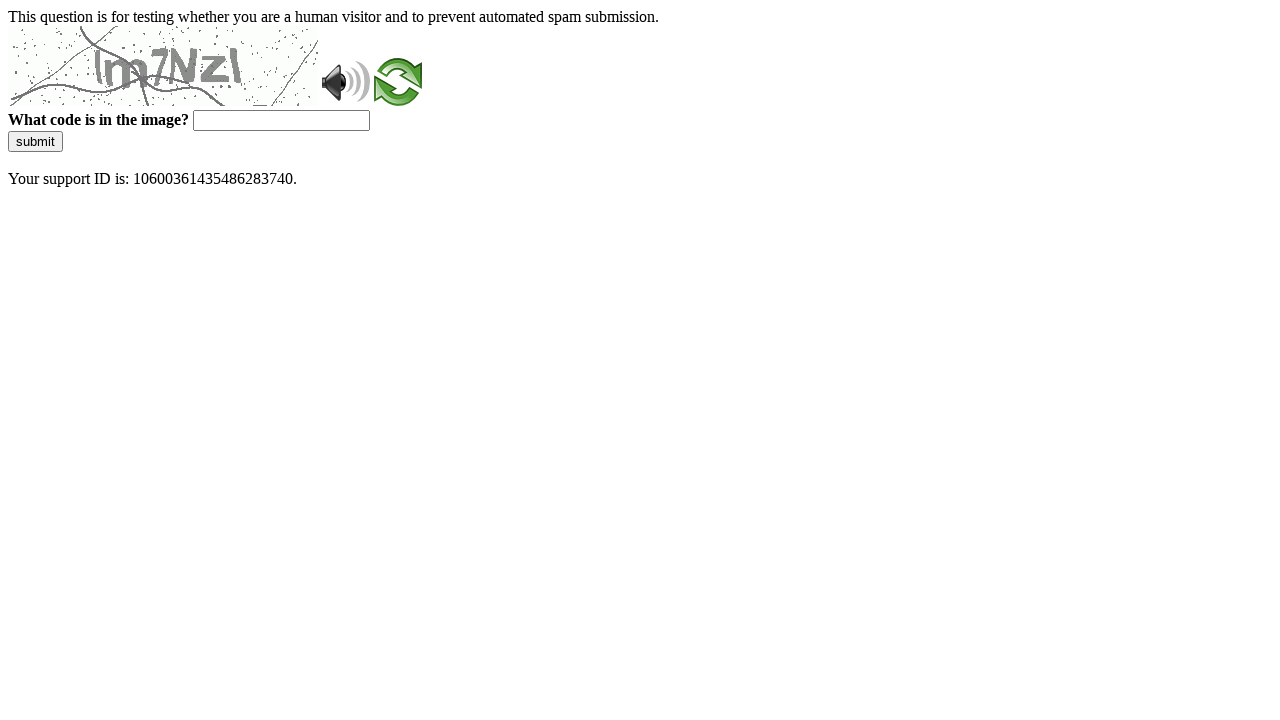

Navigated back to main RBI page after bank #8
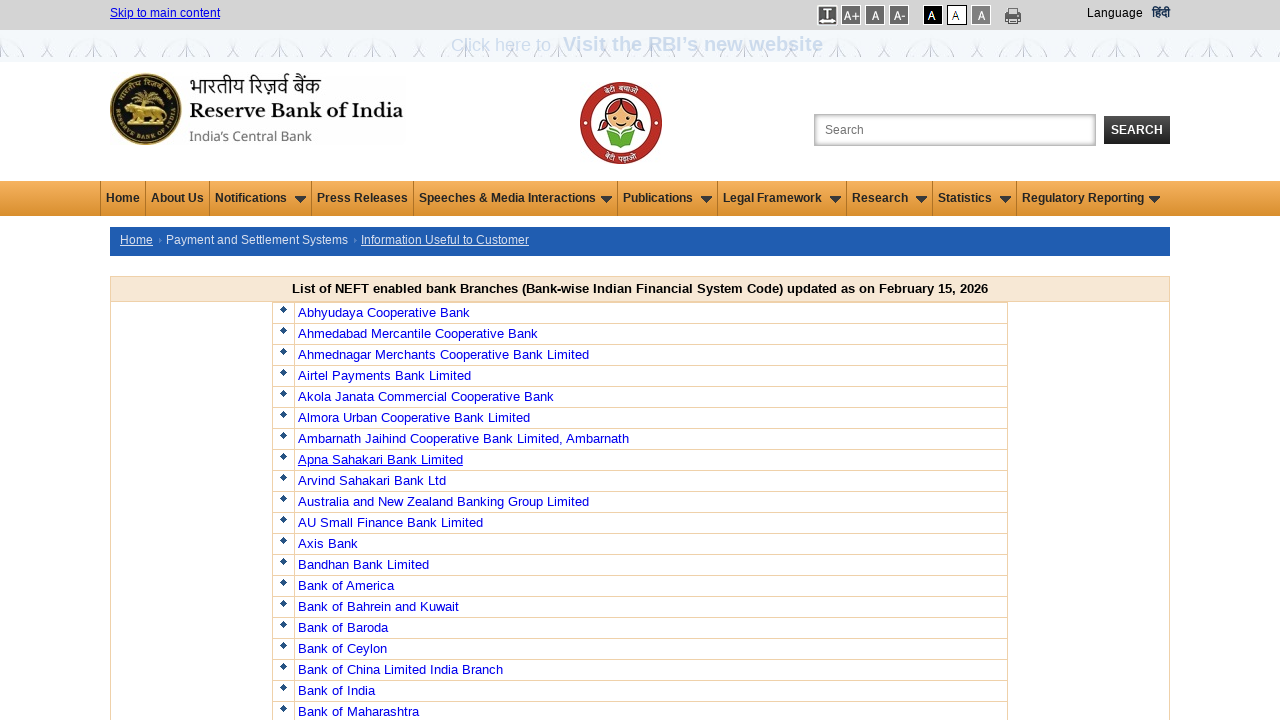

Clicked on bank link #9 at (372, 480) on //*[@id='example-min']/div/table/tbody/tr[2]/td/table/tbody/tr[9]/td[2]/a
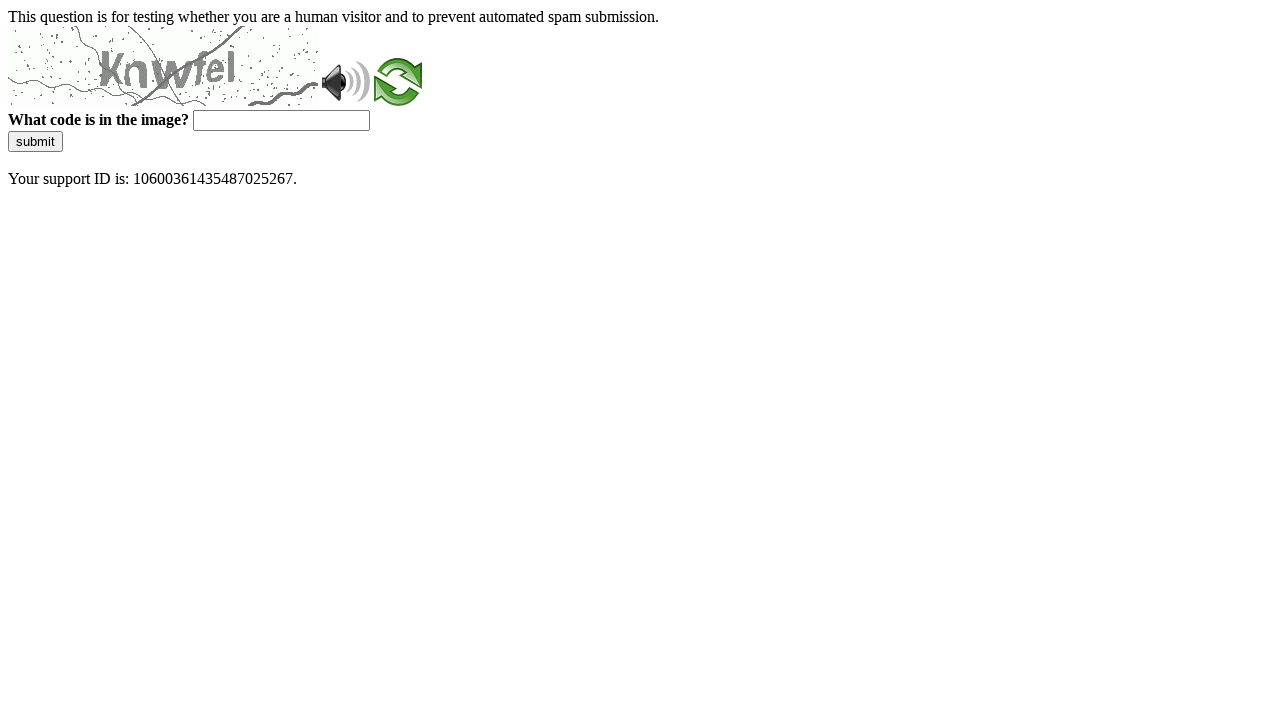

Navigated back to main RBI page after bank #9
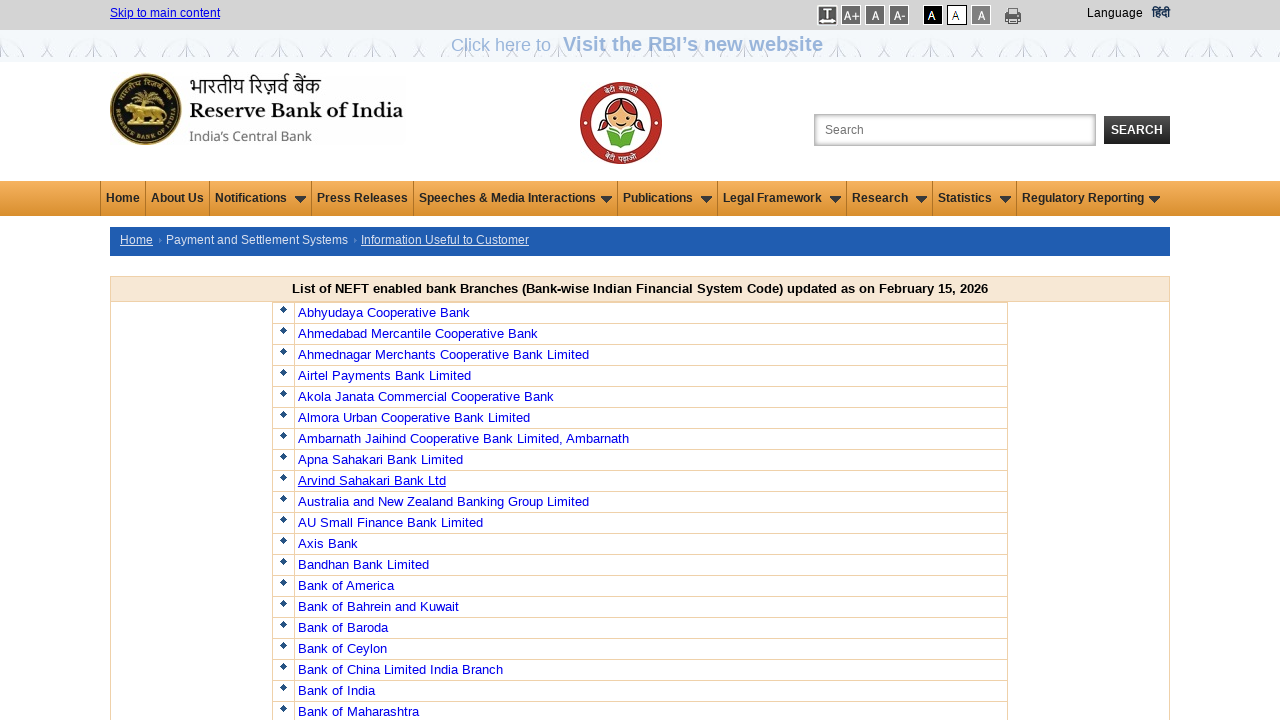

Clicked on bank link #10 at (443, 501) on //*[@id='example-min']/div/table/tbody/tr[2]/td/table/tbody/tr[10]/td[2]/a
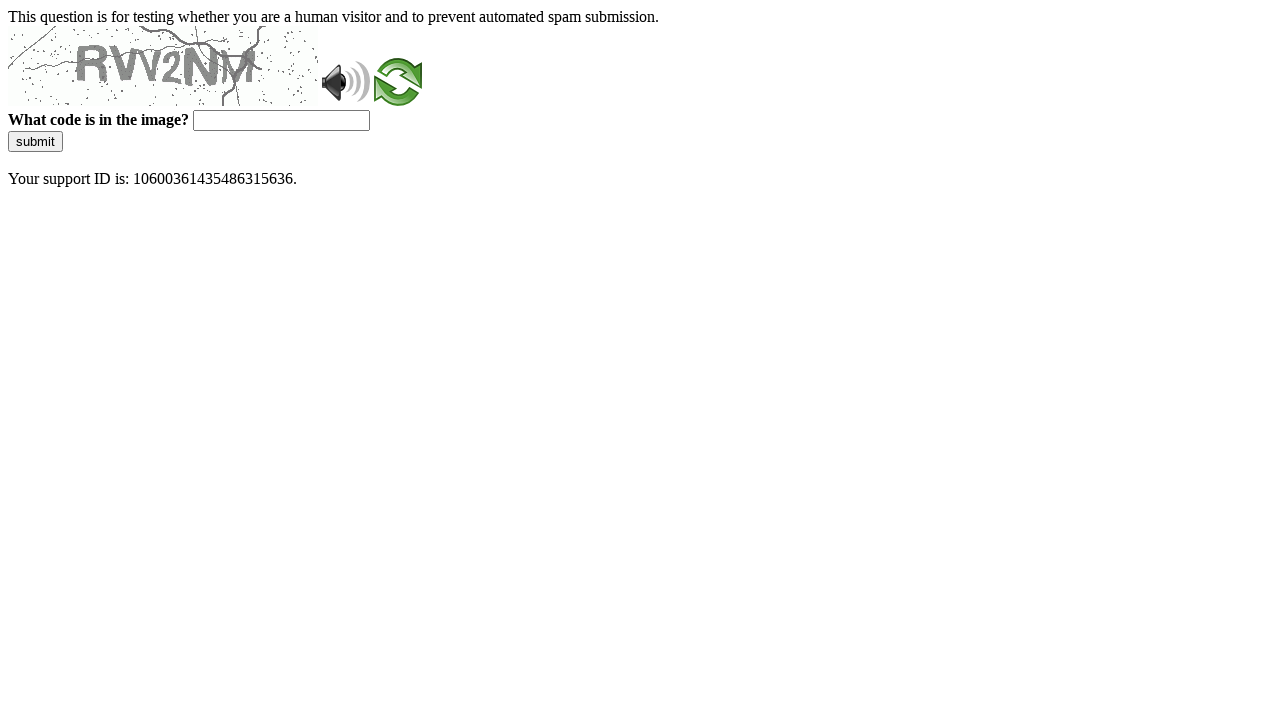

Navigated back to main RBI page after bank #10
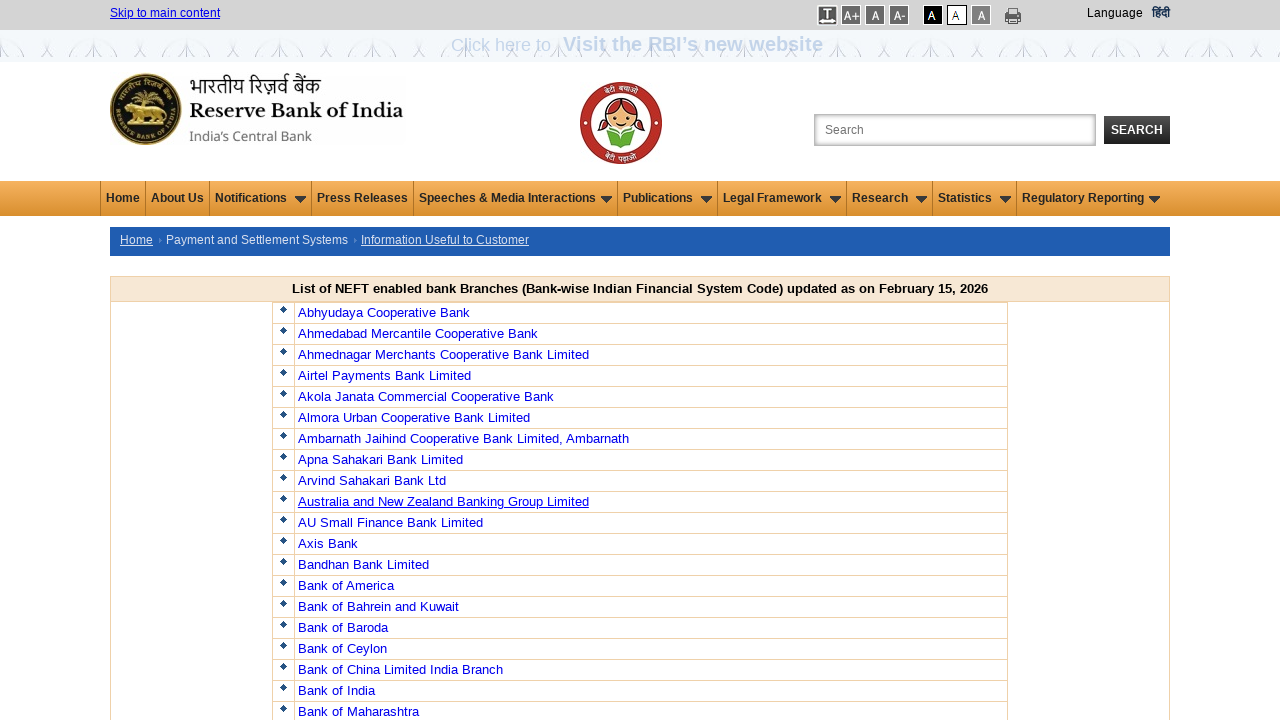

Clicked on bank link #11 at (390, 522) on //*[@id='example-min']/div/table/tbody/tr[2]/td/table/tbody/tr[11]/td[2]/a
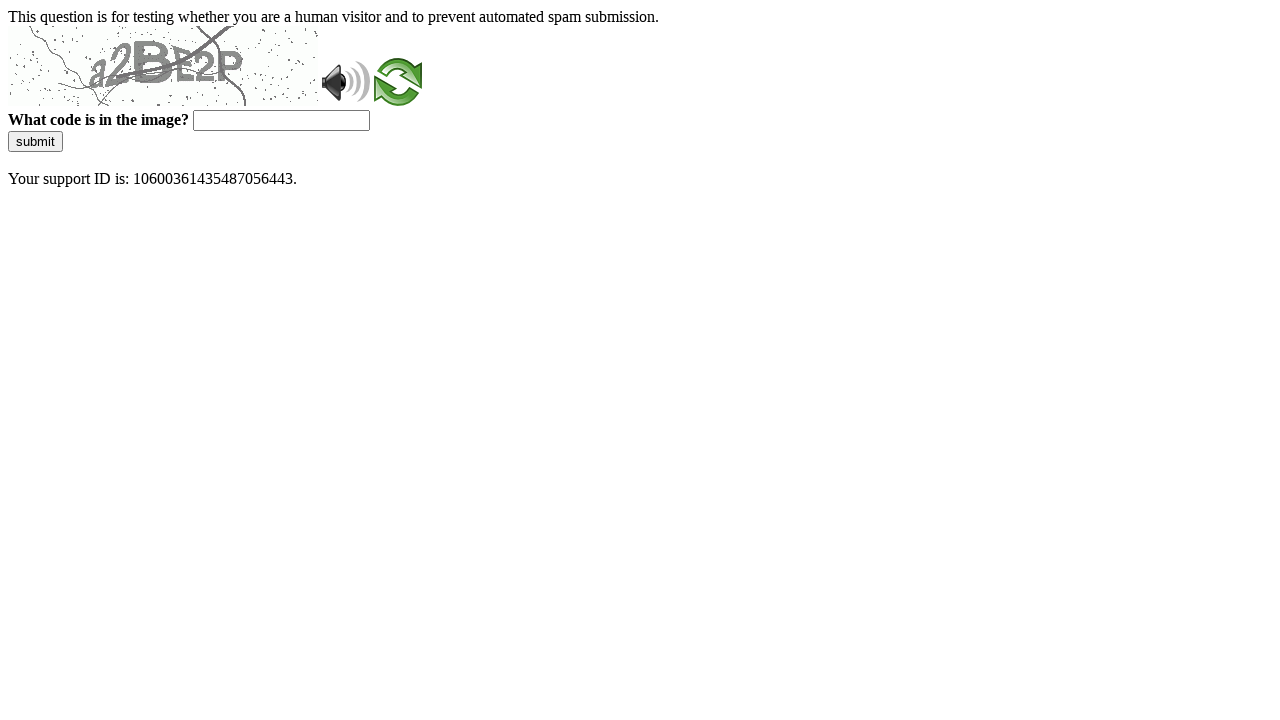

Navigated back to main RBI page after bank #11
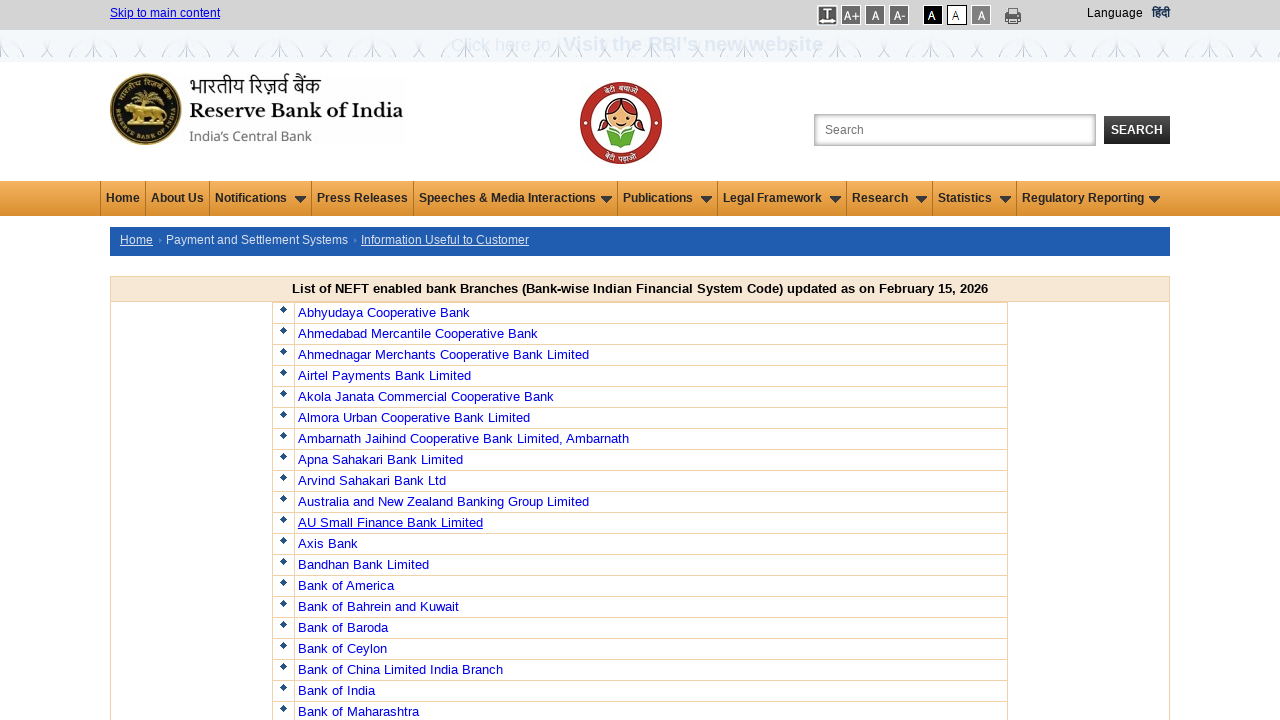

Clicked on bank link #12 at (328, 543) on //*[@id='example-min']/div/table/tbody/tr[2]/td/table/tbody/tr[12]/td[2]/a
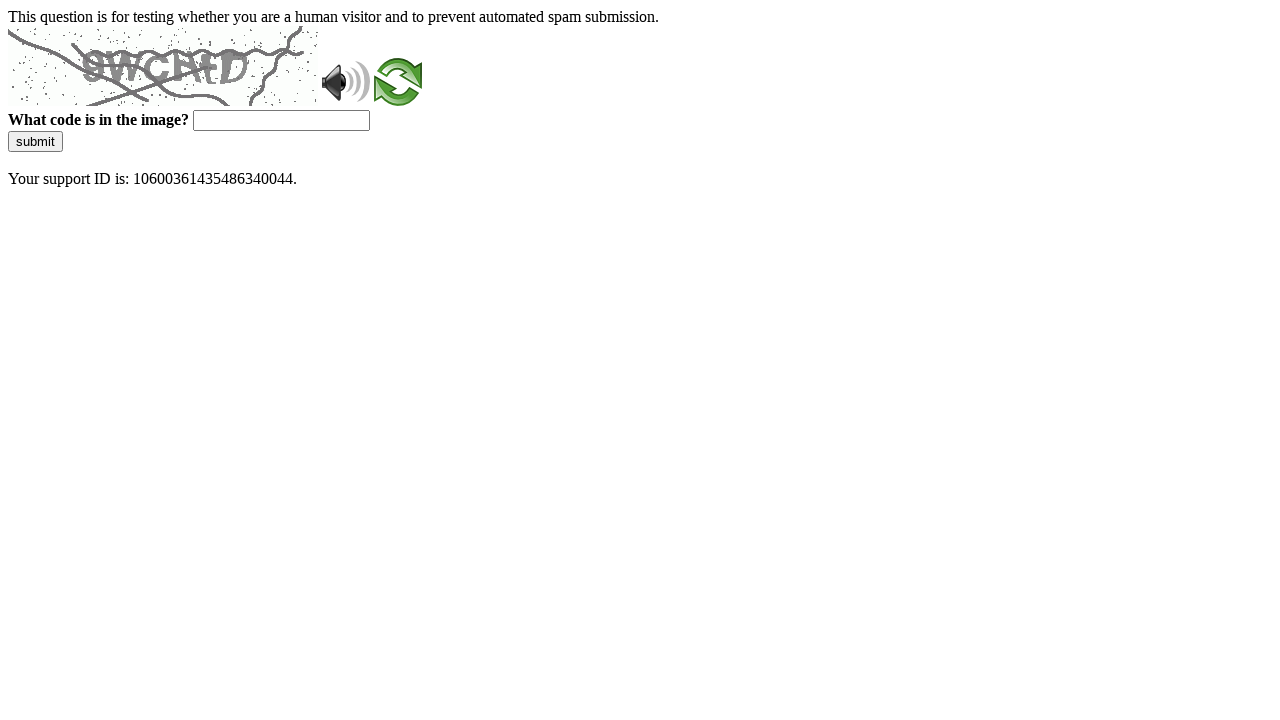

Navigated back to main RBI page after bank #12
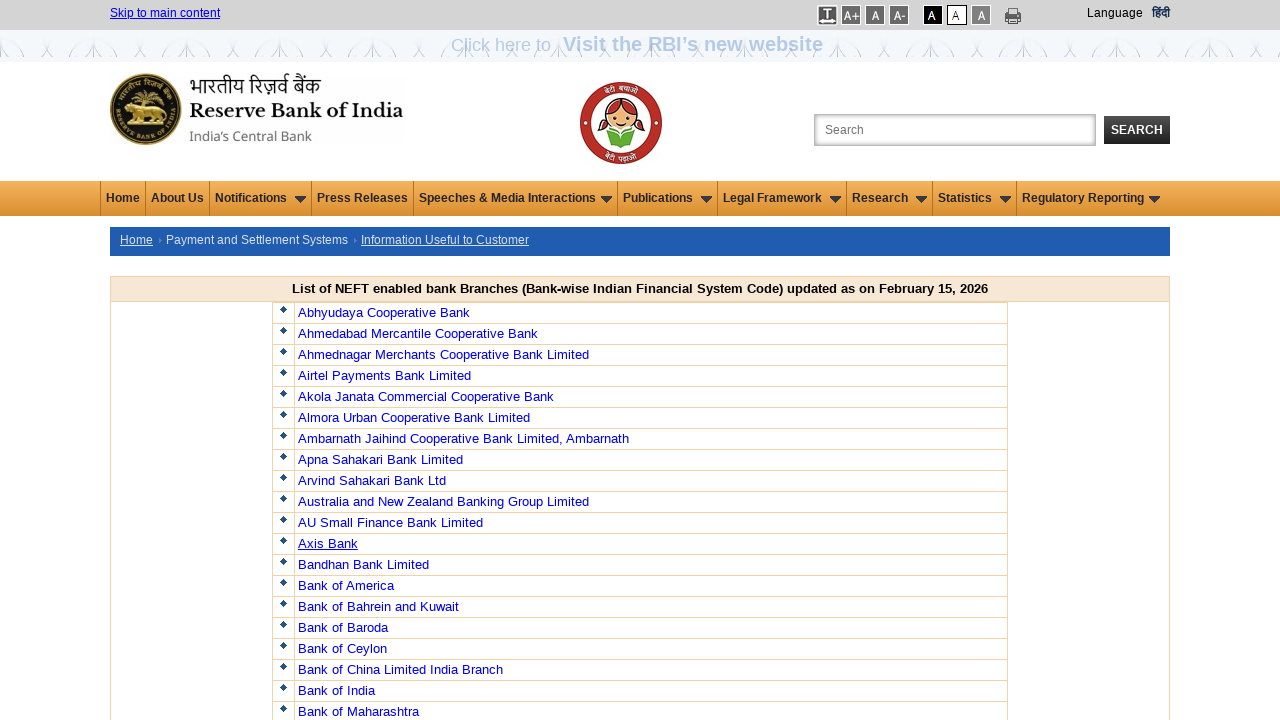

Clicked on bank link #13 at (363, 564) on //*[@id='example-min']/div/table/tbody/tr[2]/td/table/tbody/tr[13]/td[2]/a
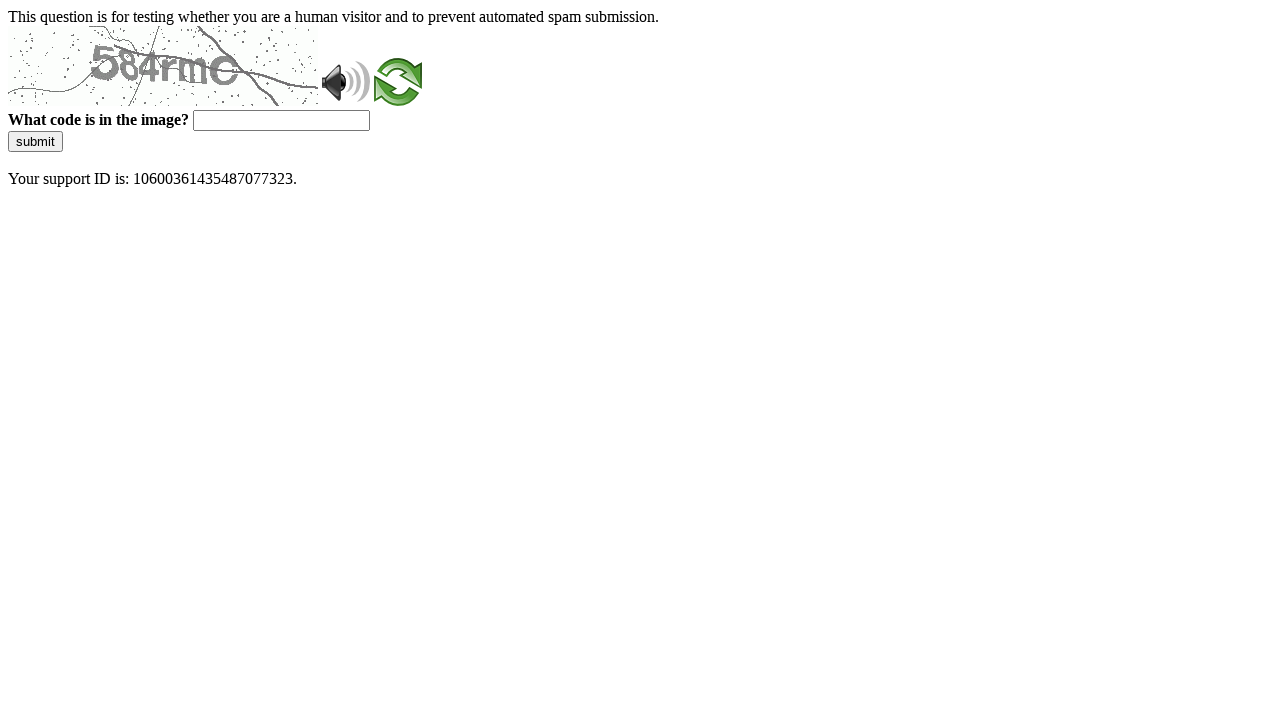

Navigated back to main RBI page after bank #13
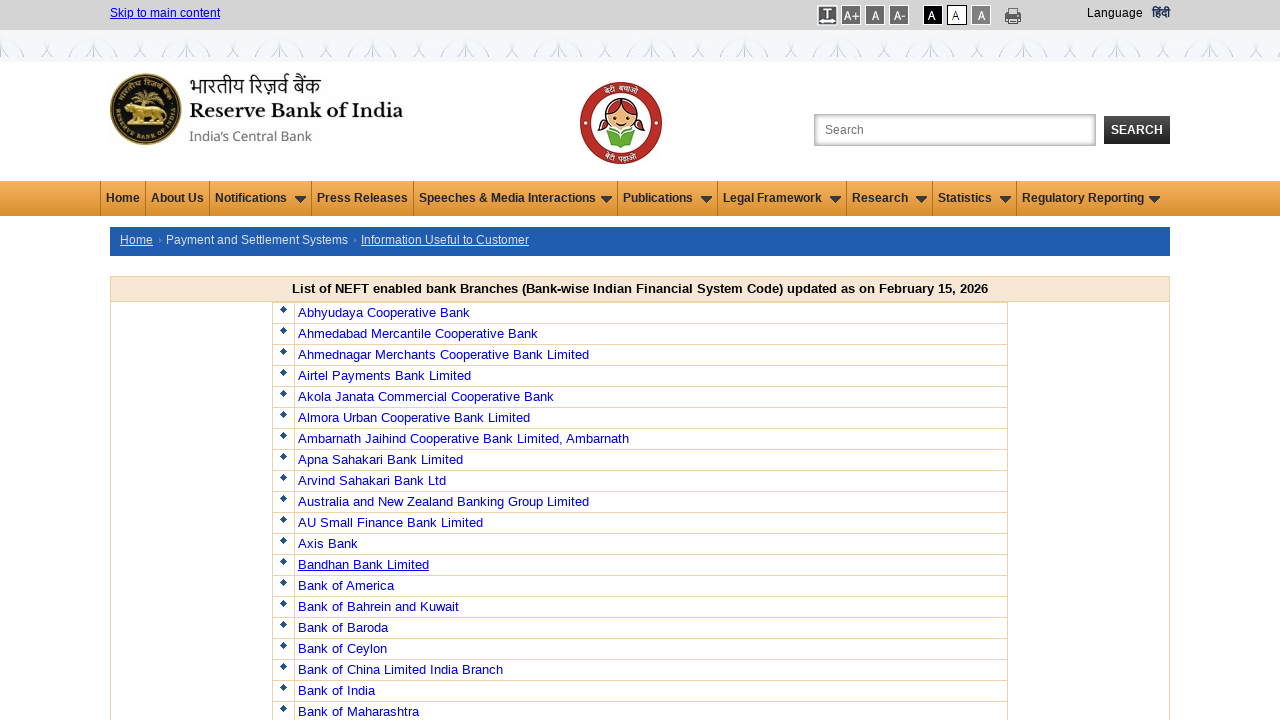

Clicked on bank link #14 at (346, 585) on //*[@id='example-min']/div/table/tbody/tr[2]/td/table/tbody/tr[14]/td[2]/a
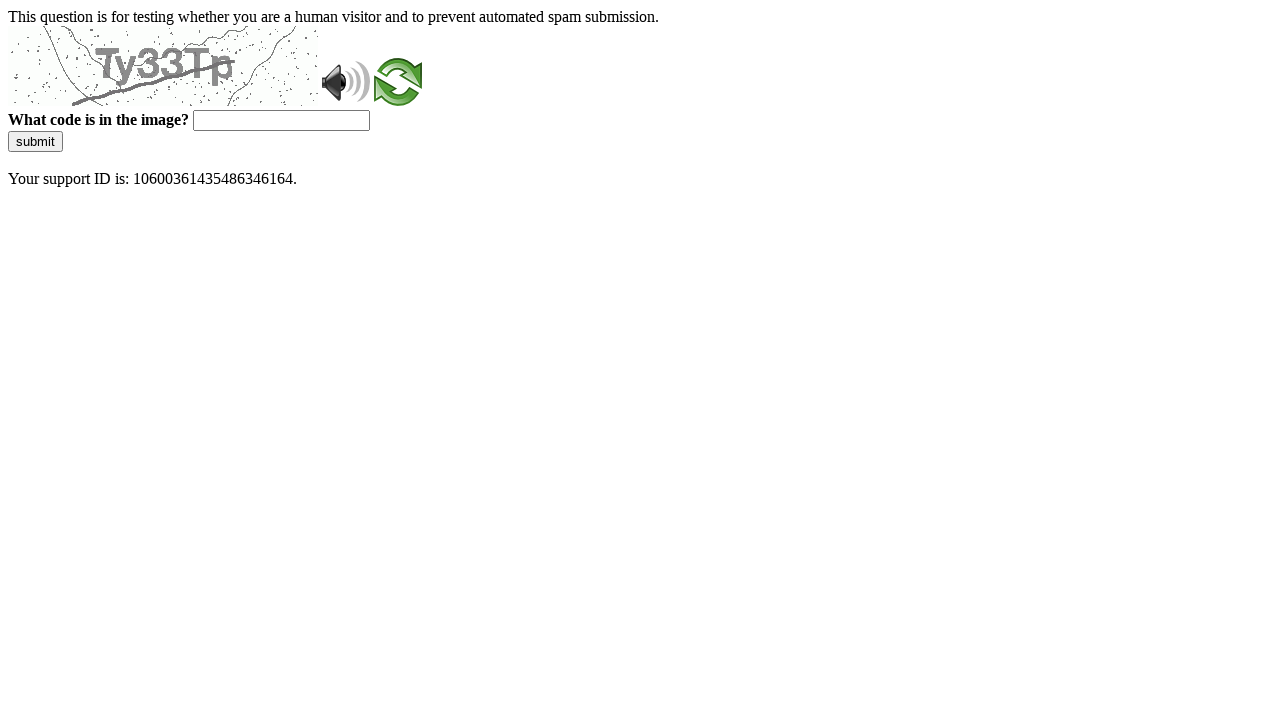

Navigated back to main RBI page after bank #14
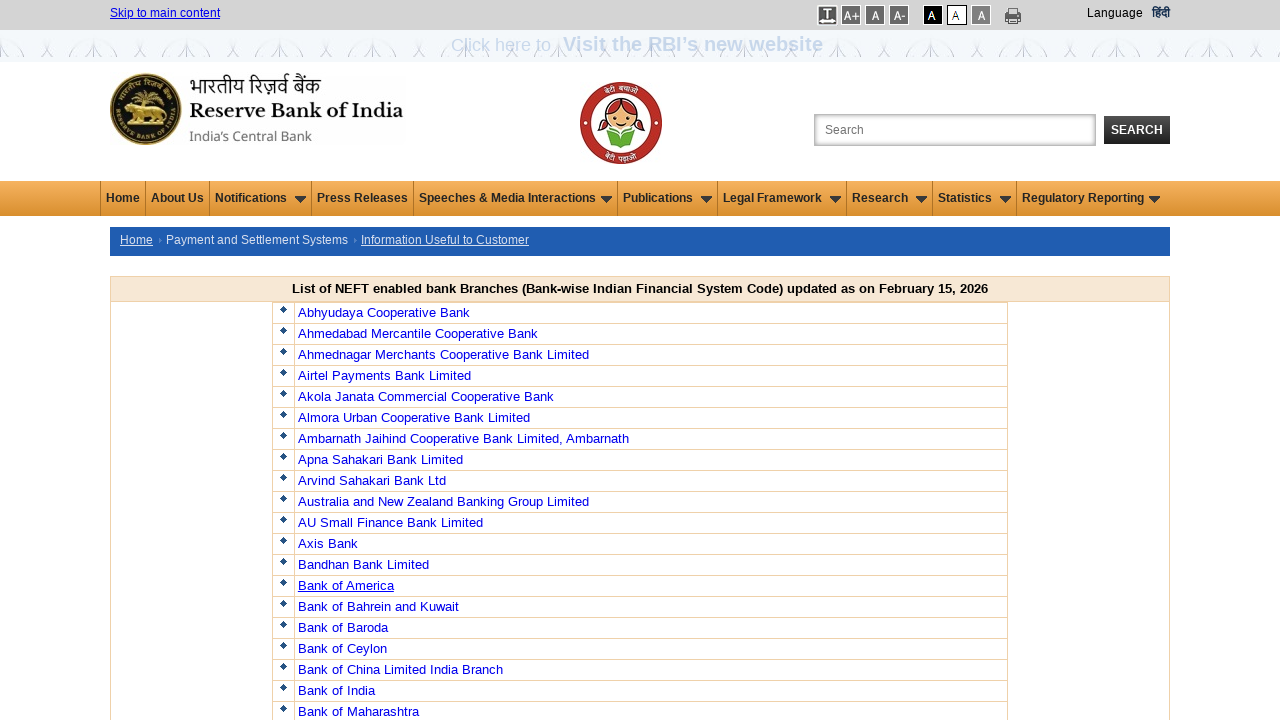

Clicked on bank link #15 at (378, 606) on //*[@id='example-min']/div/table/tbody/tr[2]/td/table/tbody/tr[15]/td[2]/a
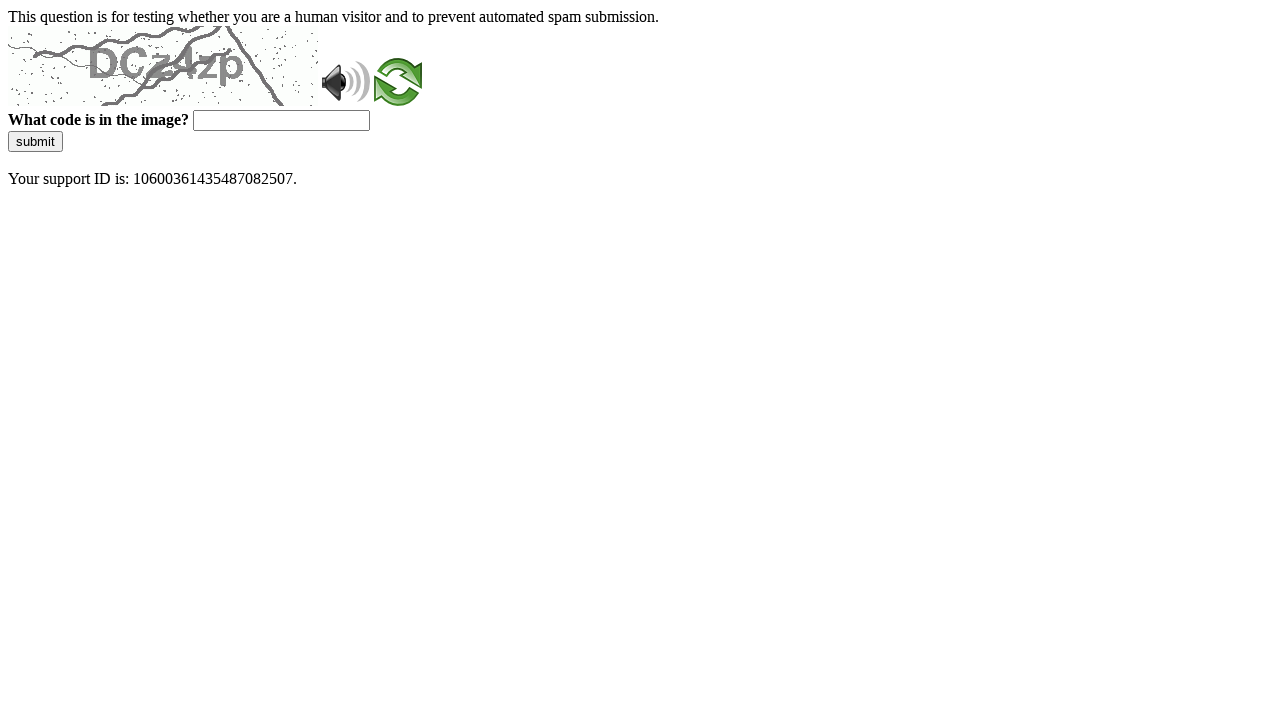

Navigated back to main RBI page after bank #15
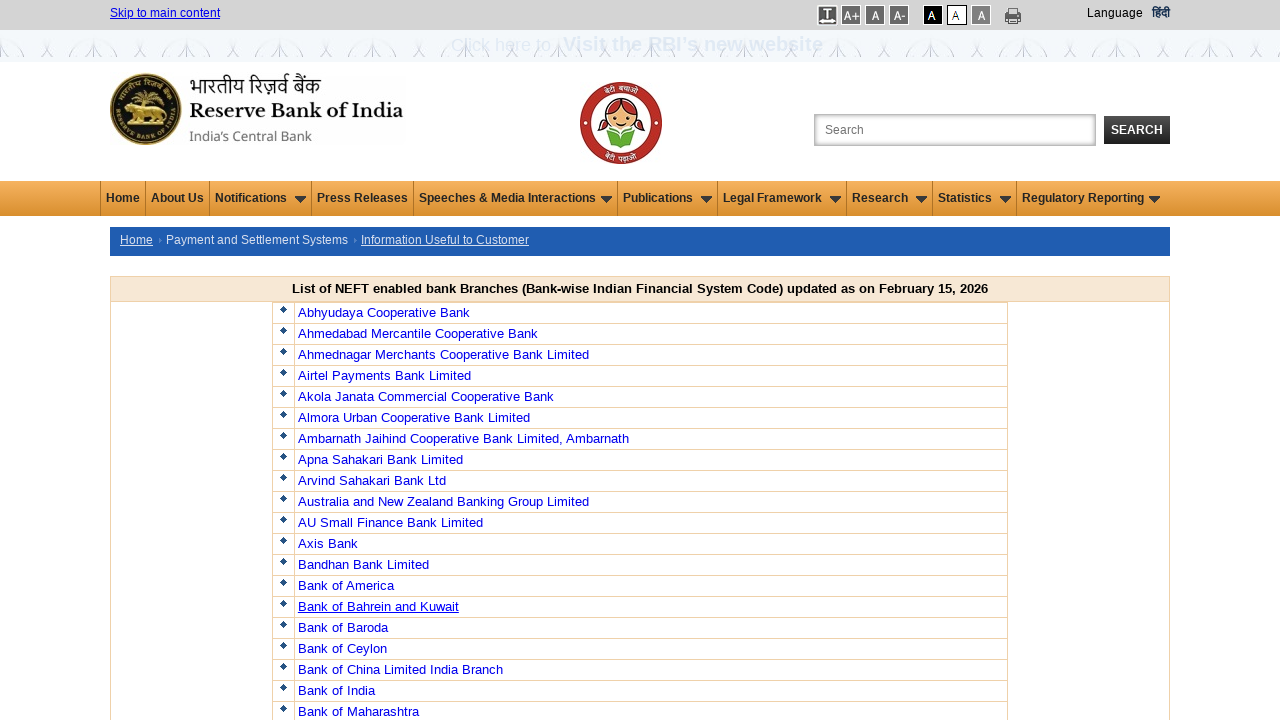

Clicked on bank link #16 at (343, 627) on //*[@id='example-min']/div/table/tbody/tr[2]/td/table/tbody/tr[16]/td[2]/a
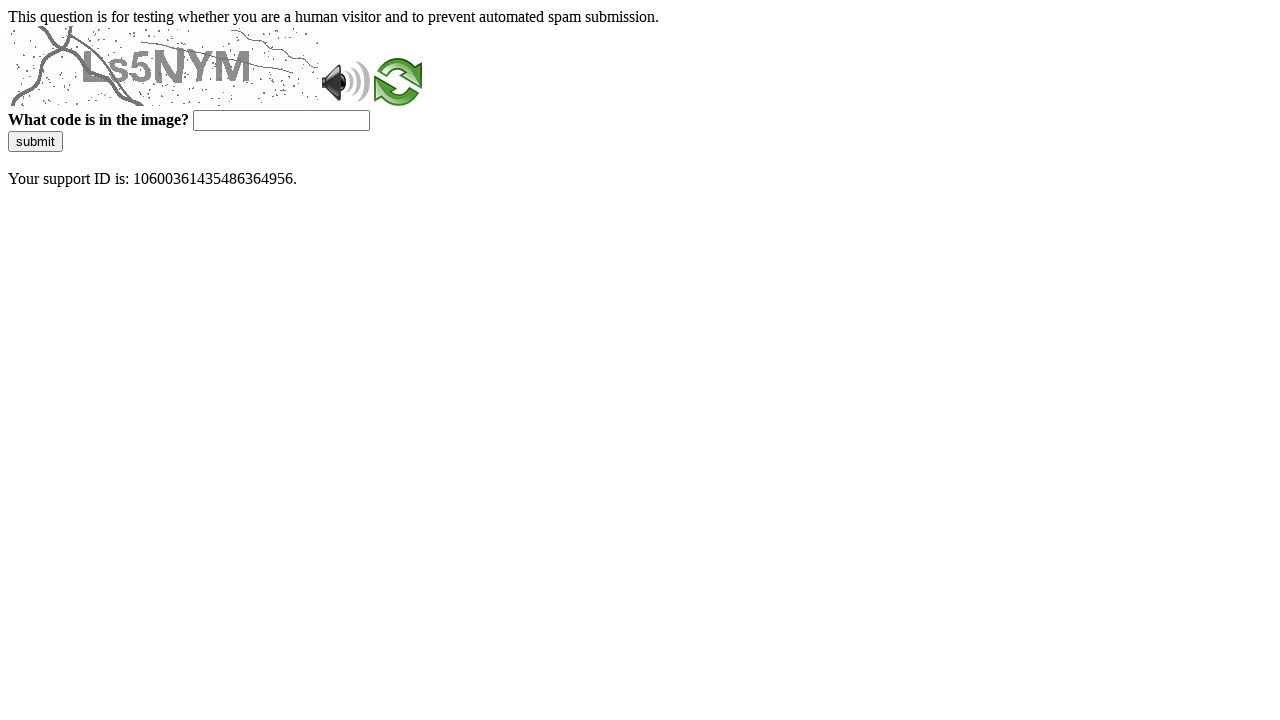

Navigated back to main RBI page after bank #16
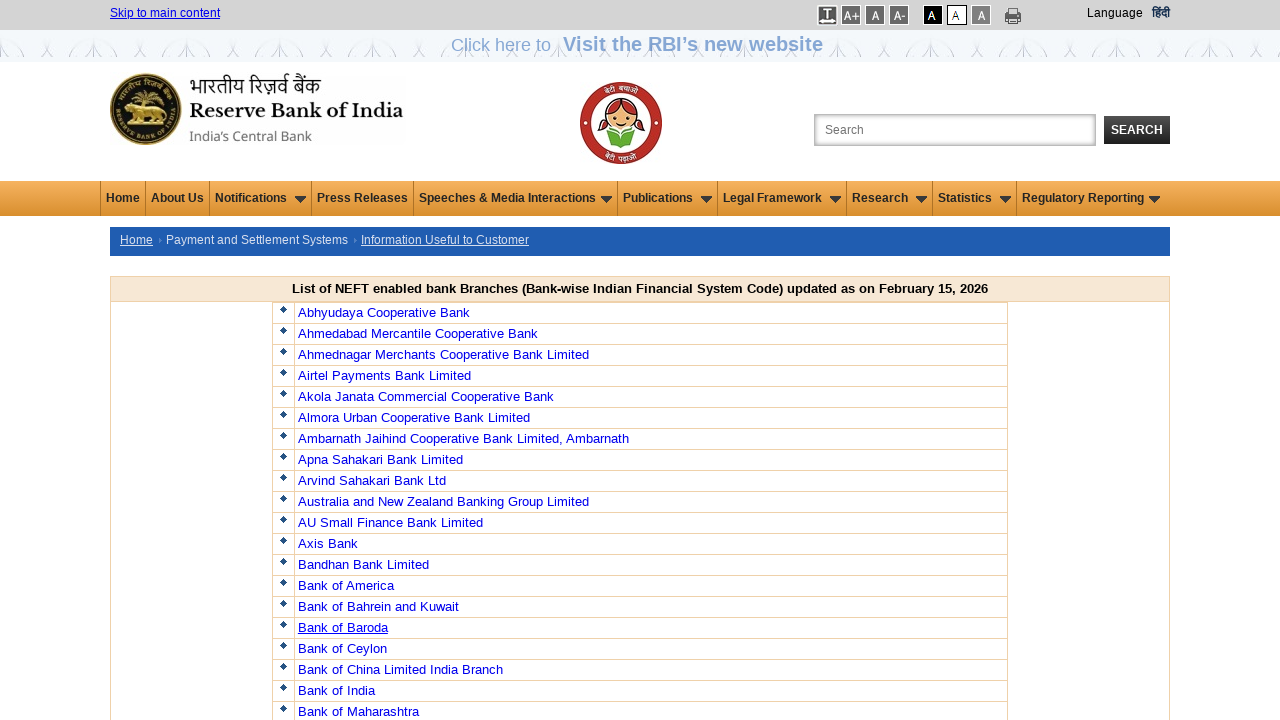

Clicked on bank link #17 at (342, 648) on //*[@id='example-min']/div/table/tbody/tr[2]/td/table/tbody/tr[17]/td[2]/a
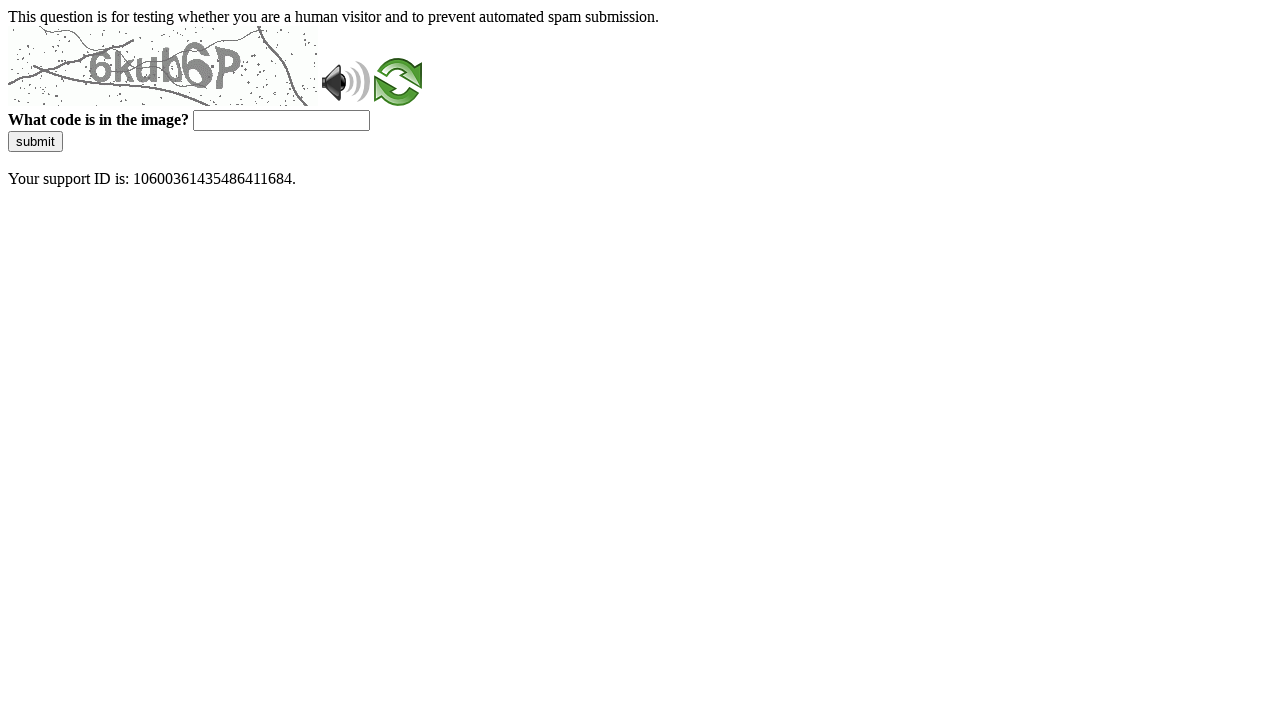

Navigated back to main RBI page after bank #17
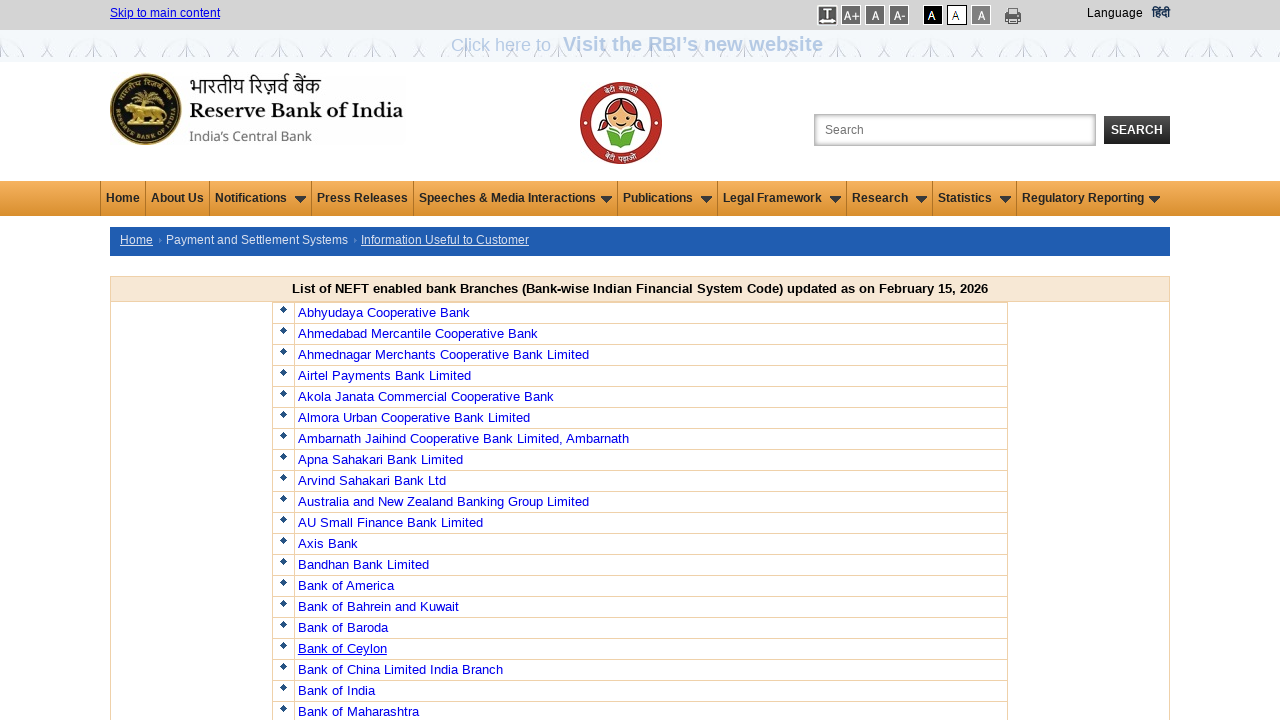

Clicked on bank link #18 at (400, 669) on //*[@id='example-min']/div/table/tbody/tr[2]/td/table/tbody/tr[18]/td[2]/a
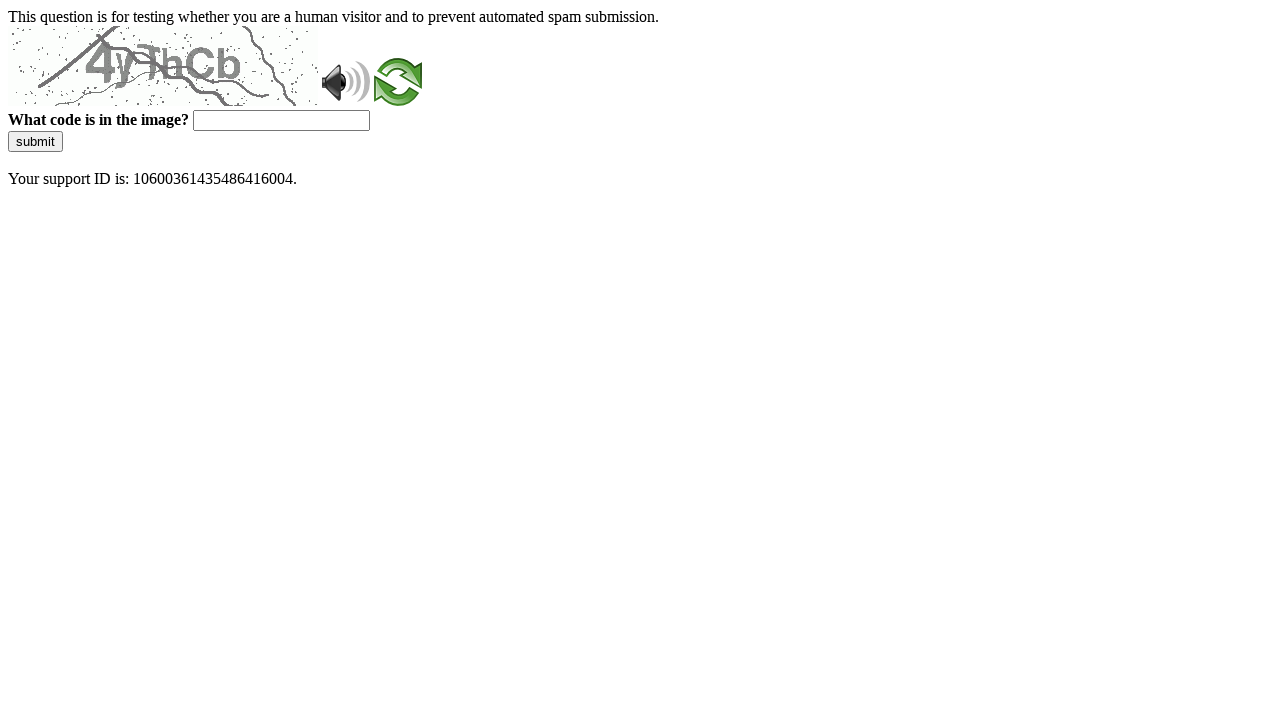

Navigated back to main RBI page after bank #18
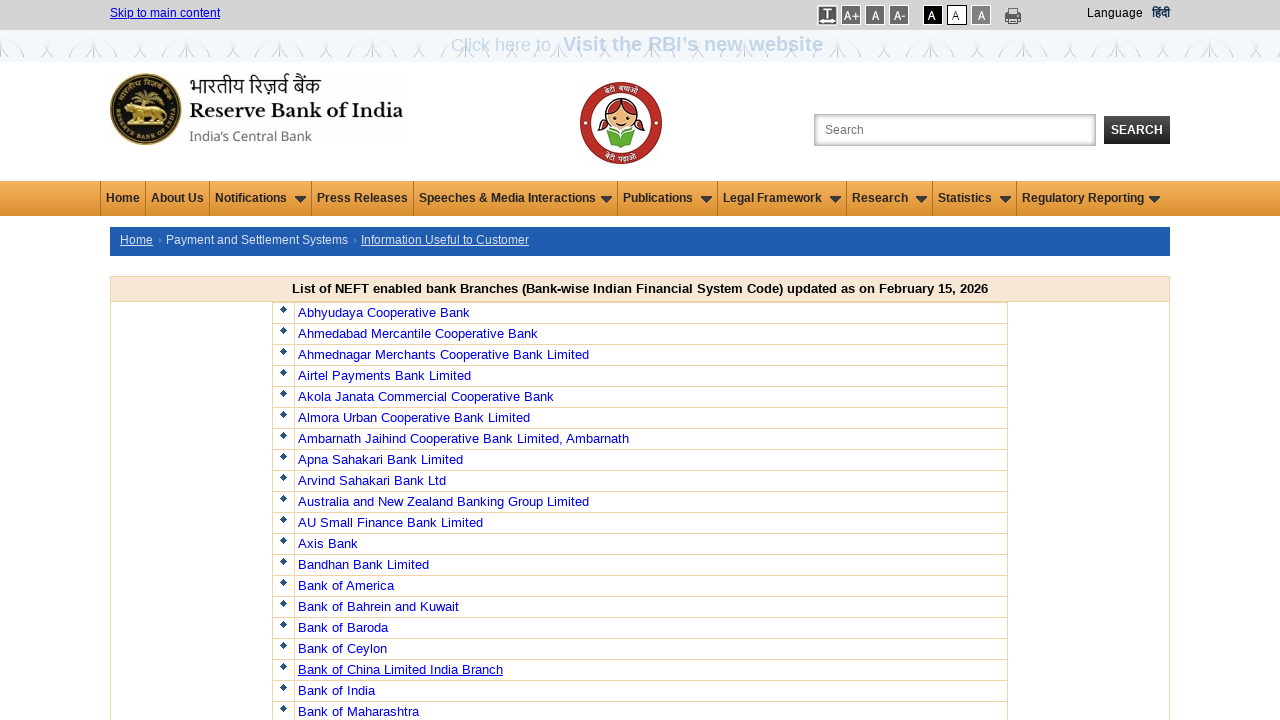

Clicked on bank link #19 at (336, 690) on //*[@id='example-min']/div/table/tbody/tr[2]/td/table/tbody/tr[19]/td[2]/a
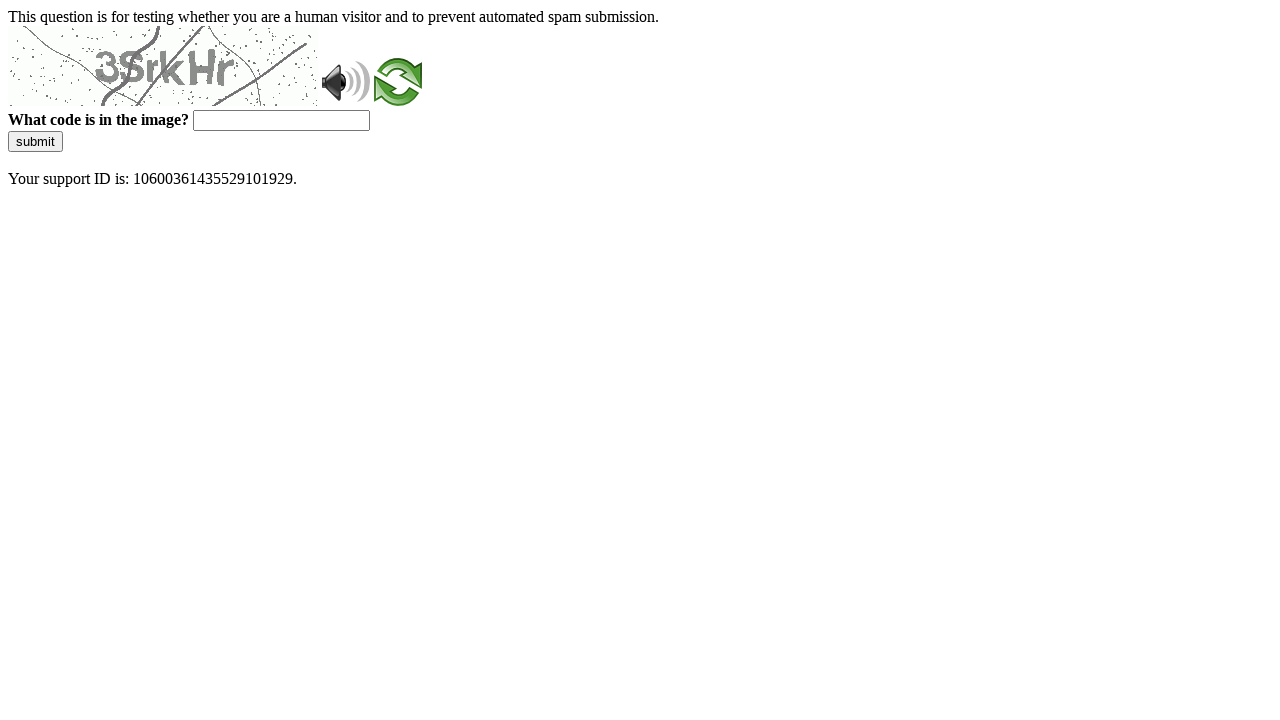

Navigated back to main RBI page after bank #19
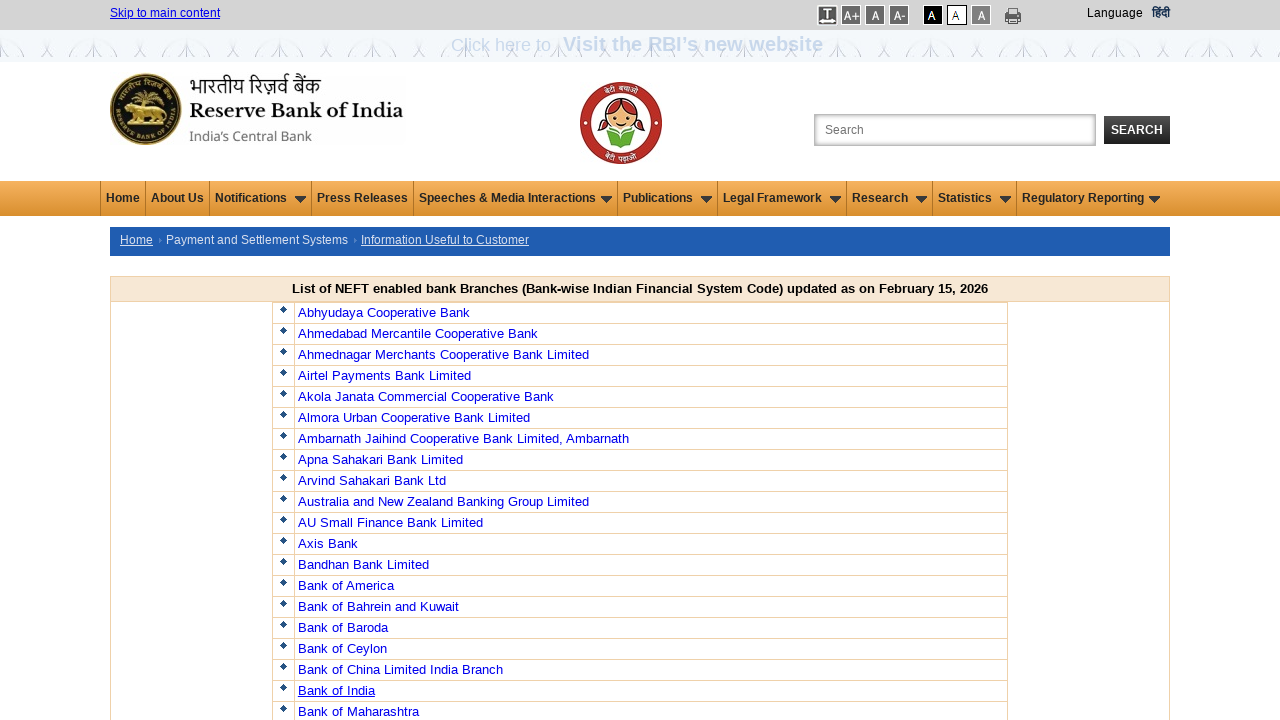

Clicked on bank link #20 at (358, 711) on //*[@id='example-min']/div/table/tbody/tr[2]/td/table/tbody/tr[20]/td[2]/a
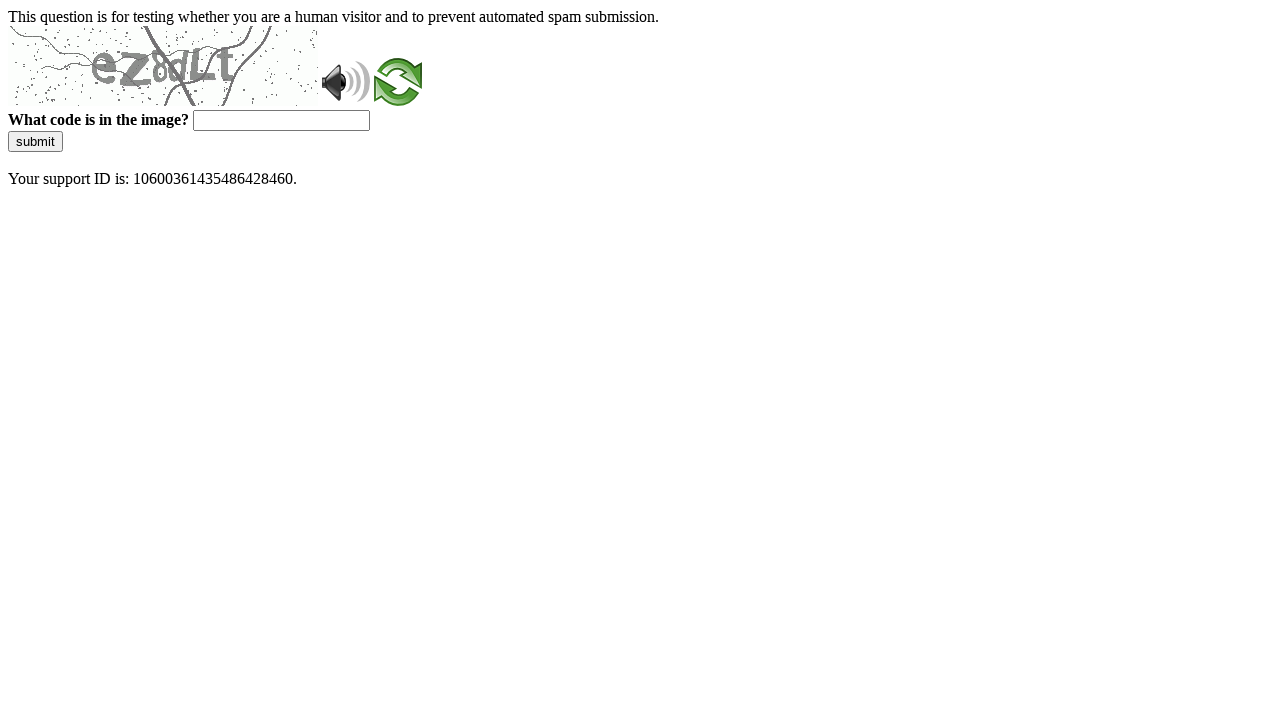

Navigated back to main RBI page after bank #20
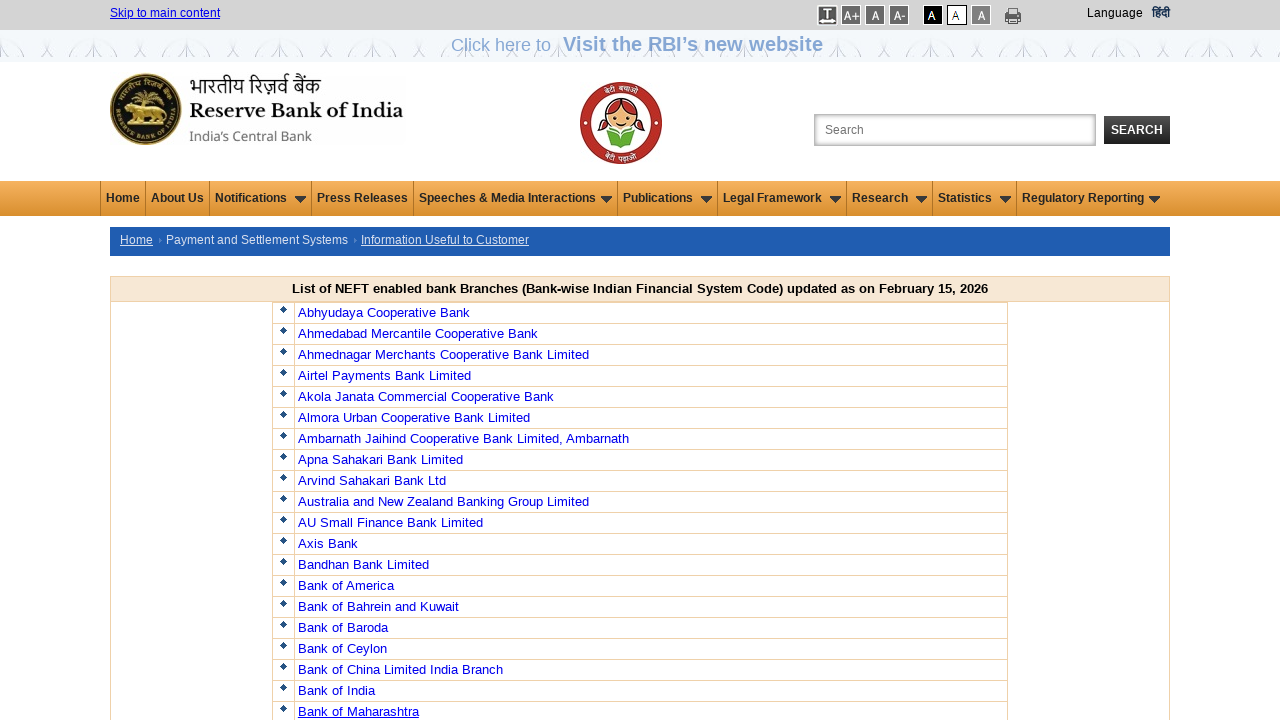

Clicked on bank link #21 at (340, 360) on //*[@id='example-min']/div/table/tbody/tr[2]/td/table/tbody/tr[21]/td[2]/a
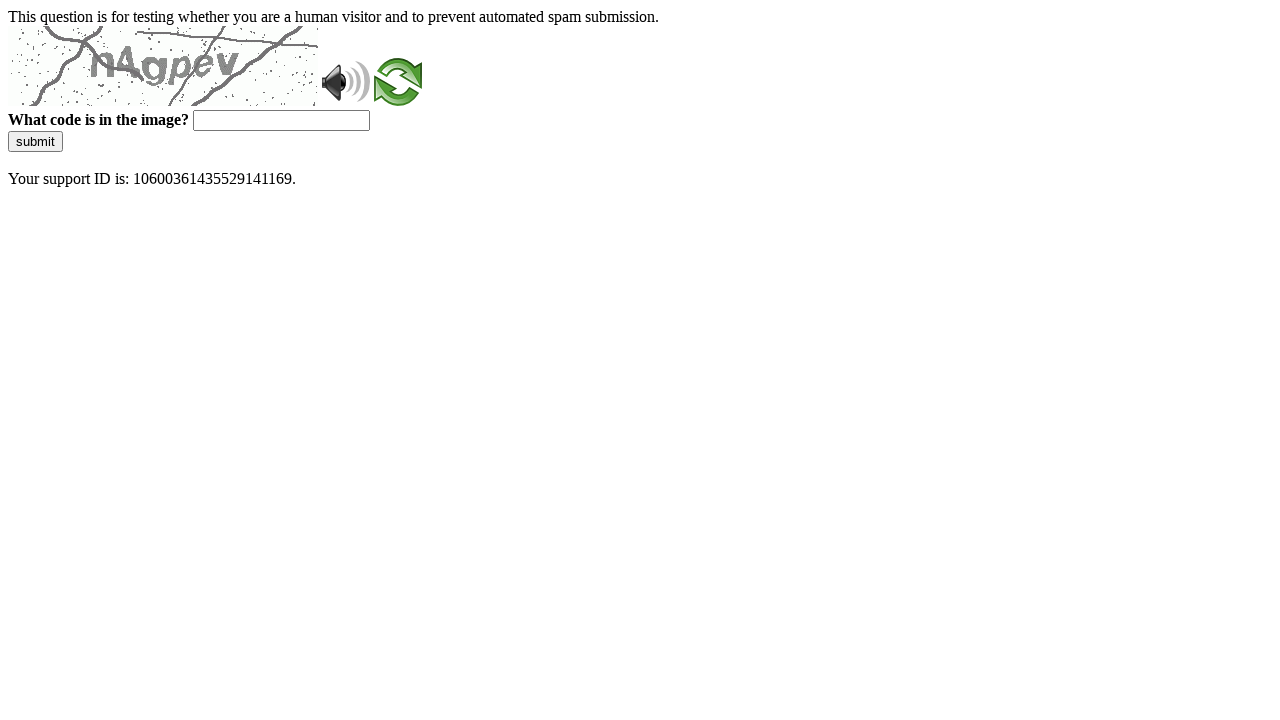

Navigated back to main RBI page after bank #21
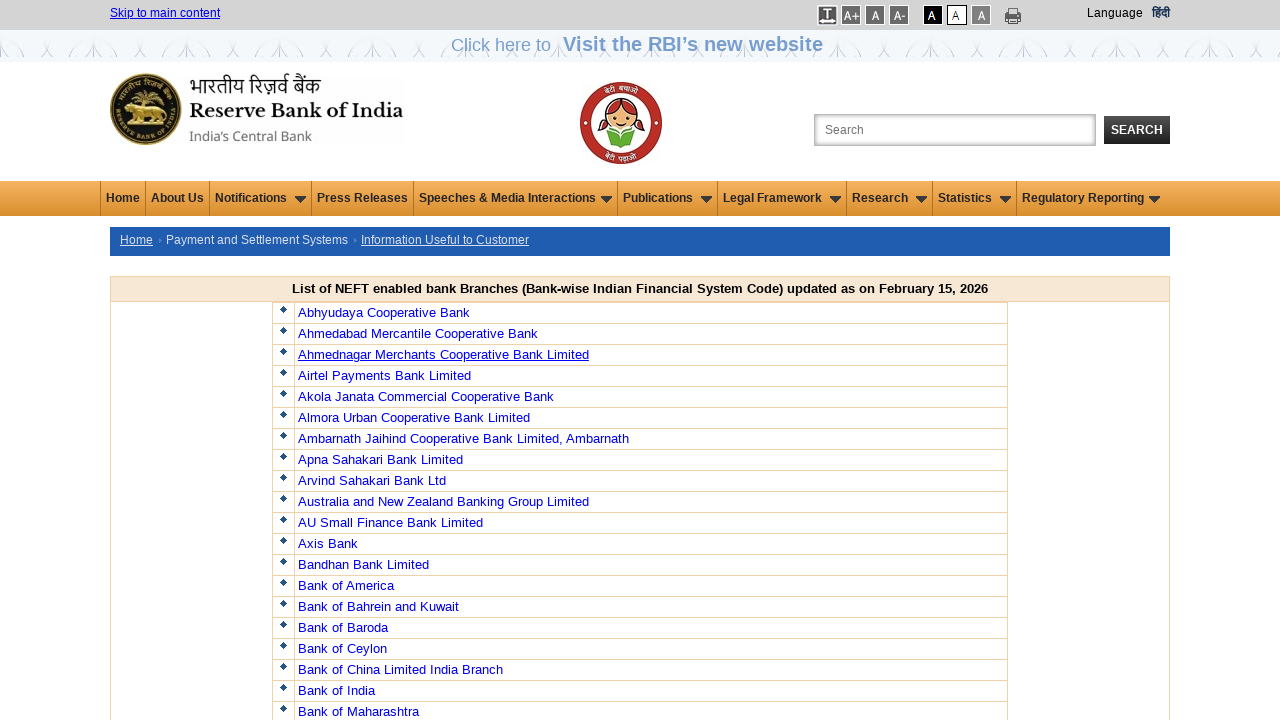

Clicked on bank link #22 at (423, 360) on //*[@id='example-min']/div/table/tbody/tr[2]/td/table/tbody/tr[22]/td[2]/a
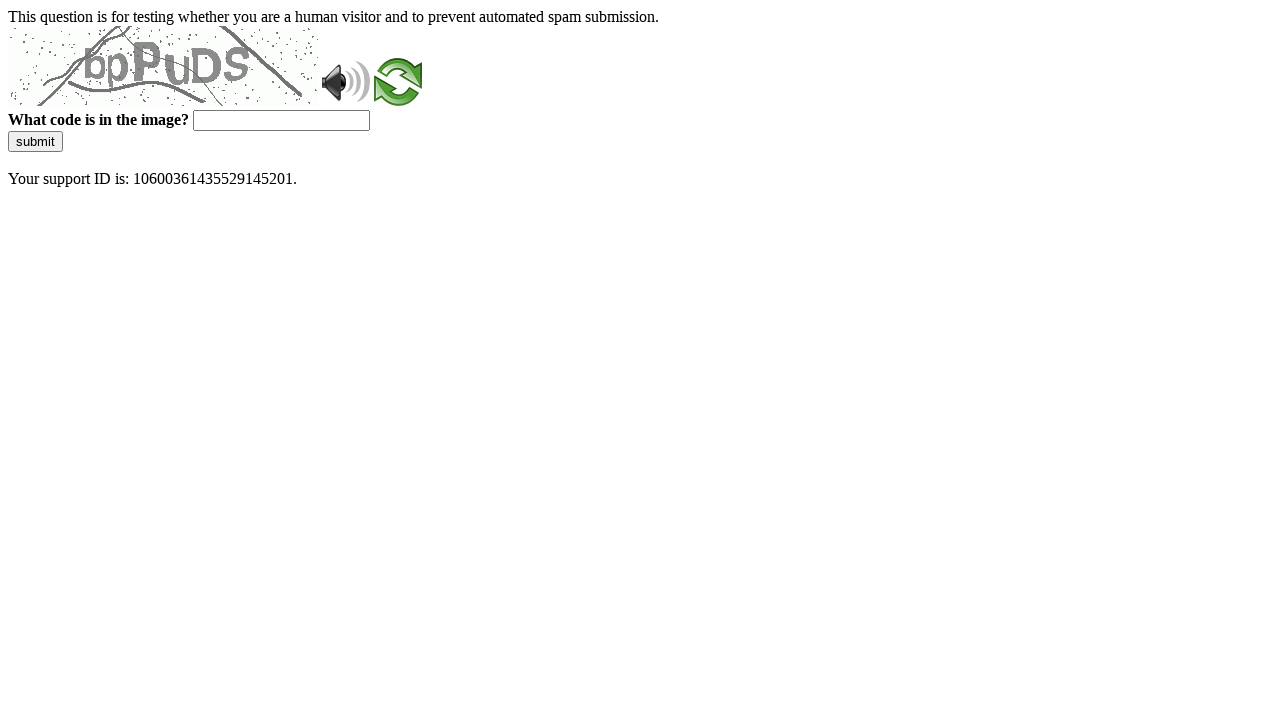

Navigated back to main RBI page after bank #22
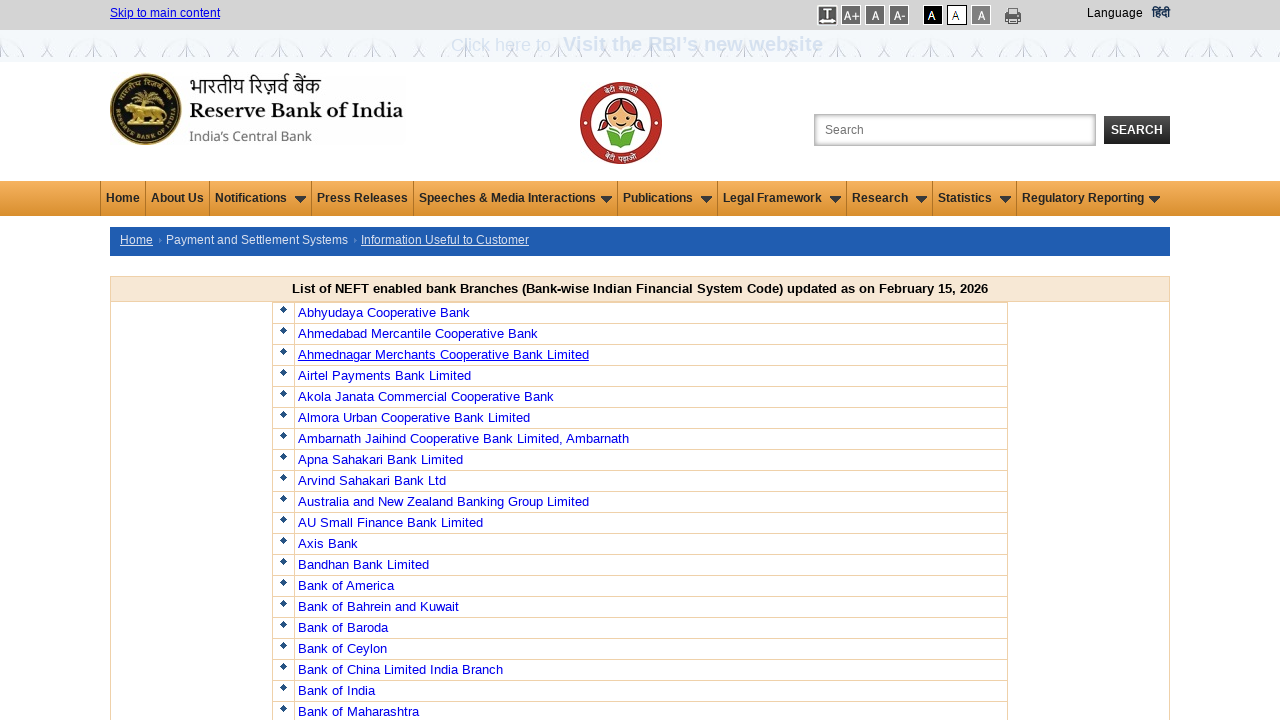

Clicked on bank link #23 at (431, 360) on //*[@id='example-min']/div/table/tbody/tr[2]/td/table/tbody/tr[23]/td[2]/a
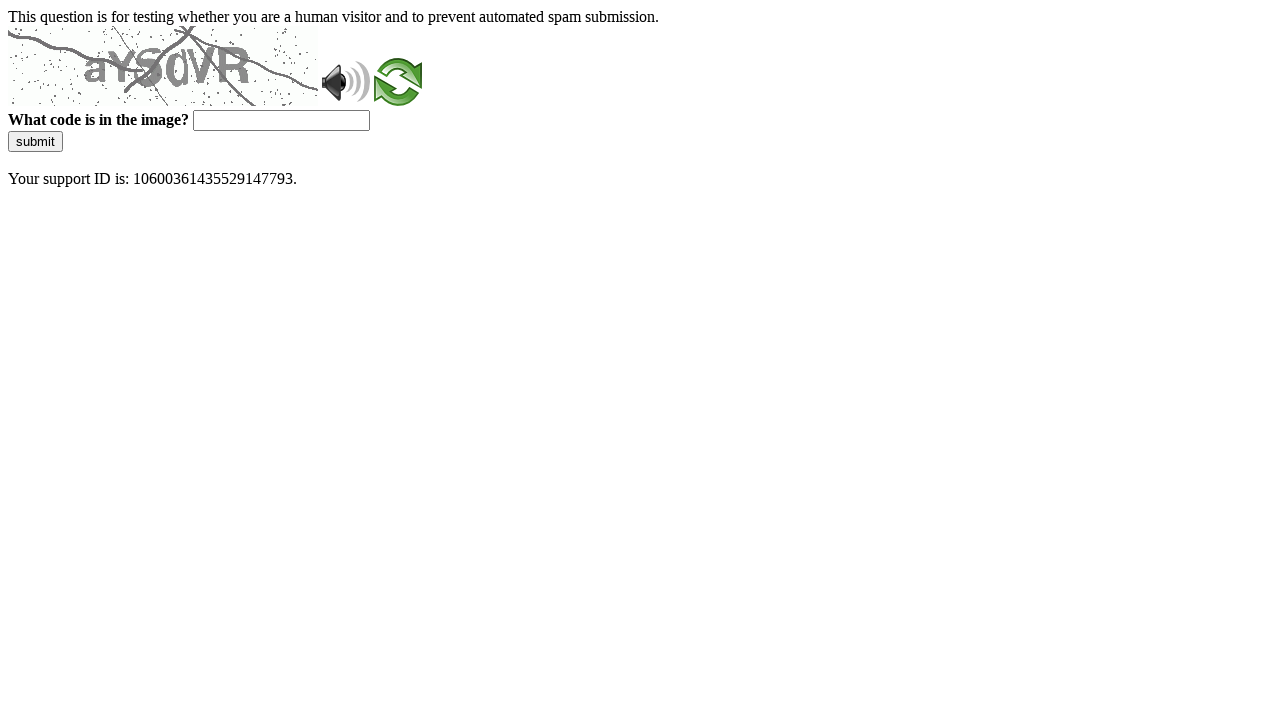

Navigated back to main RBI page after bank #23
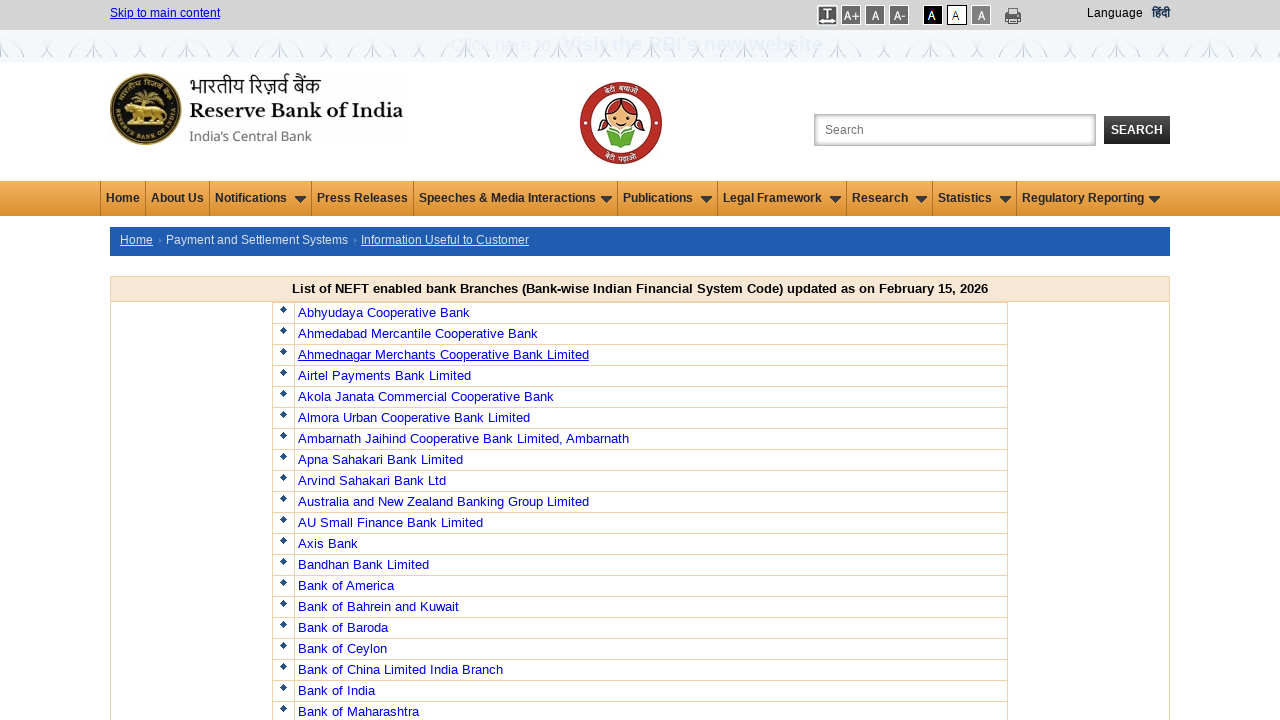

Clicked on bank link #24 at (418, 360) on //*[@id='example-min']/div/table/tbody/tr[2]/td/table/tbody/tr[24]/td[2]/a
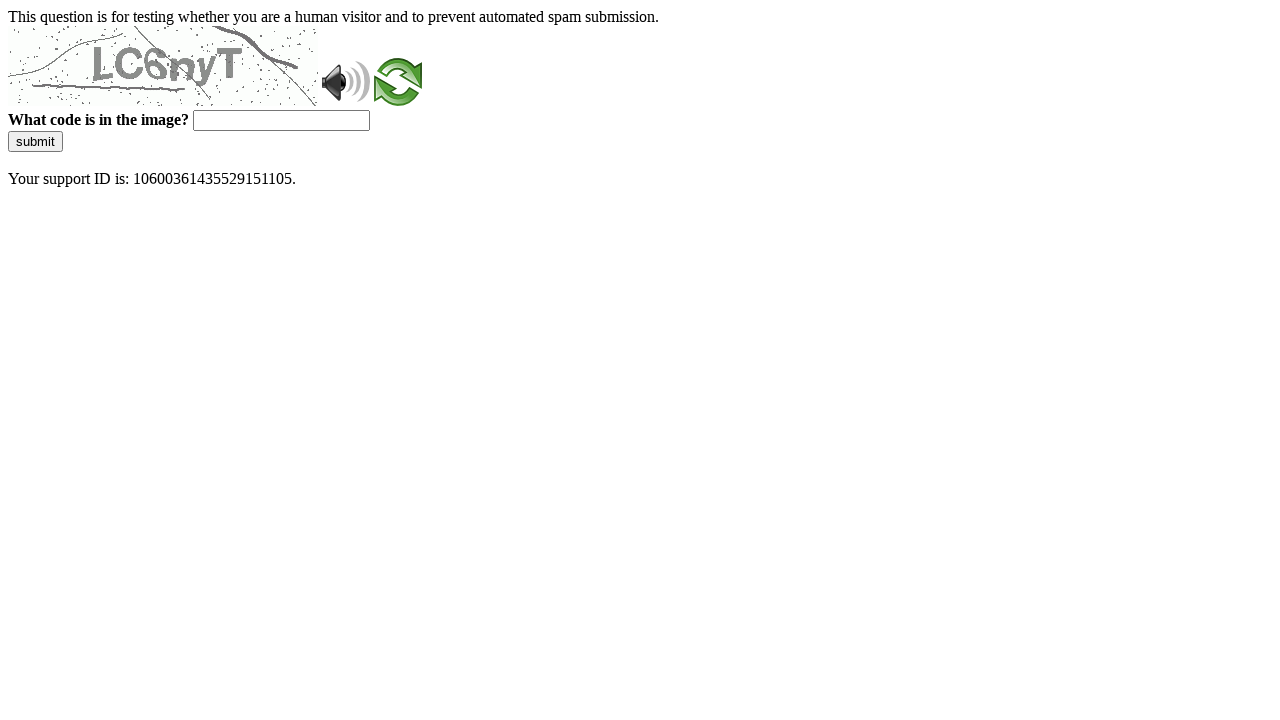

Navigated back to main RBI page after bank #24
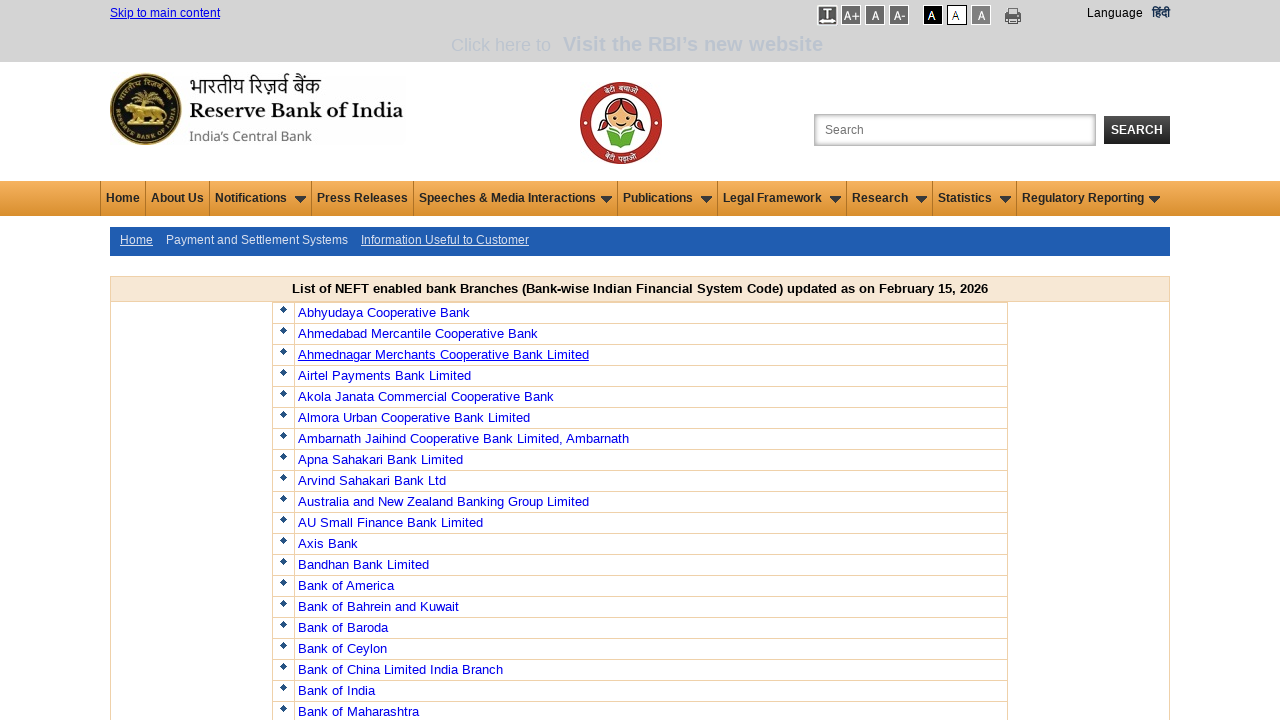

Clicked on bank link #25 at (418, 360) on //*[@id='example-min']/div/table/tbody/tr[2]/td/table/tbody/tr[25]/td[2]/a
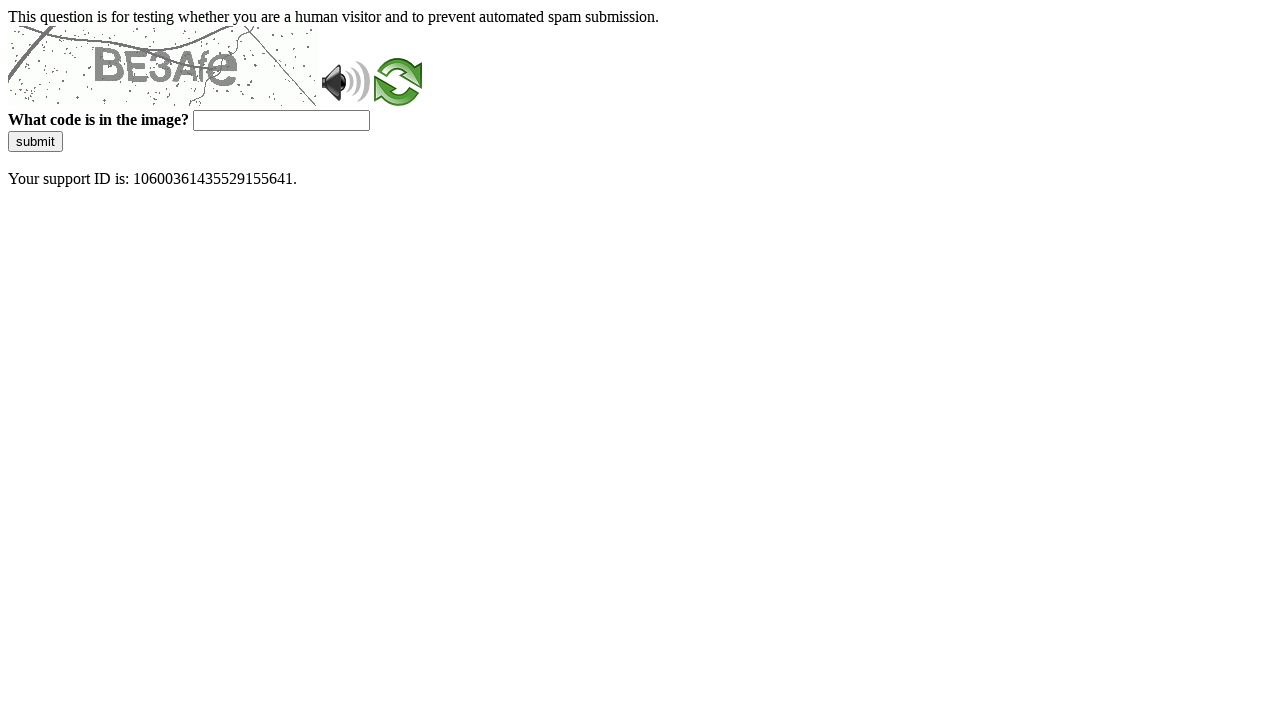

Navigated back to main RBI page after bank #25
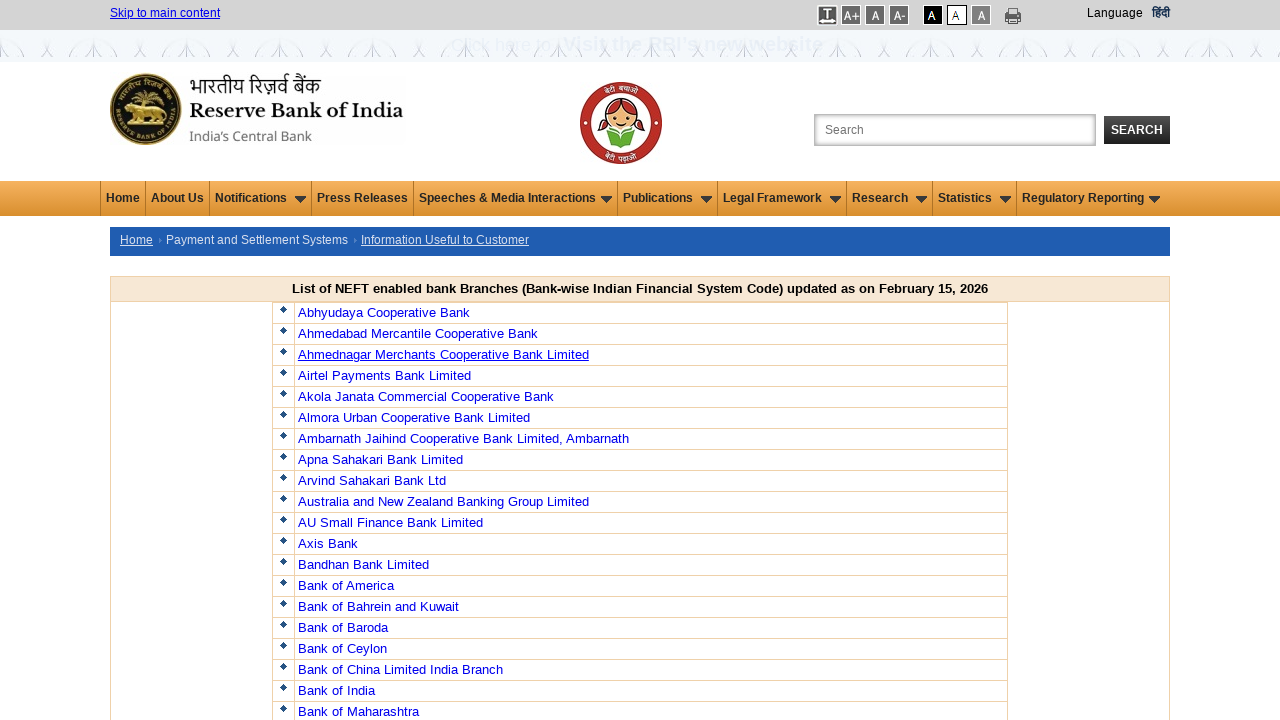

Clicked on bank link #26 at (352, 360) on //*[@id='example-min']/div/table/tbody/tr[2]/td/table/tbody/tr[26]/td[2]/a
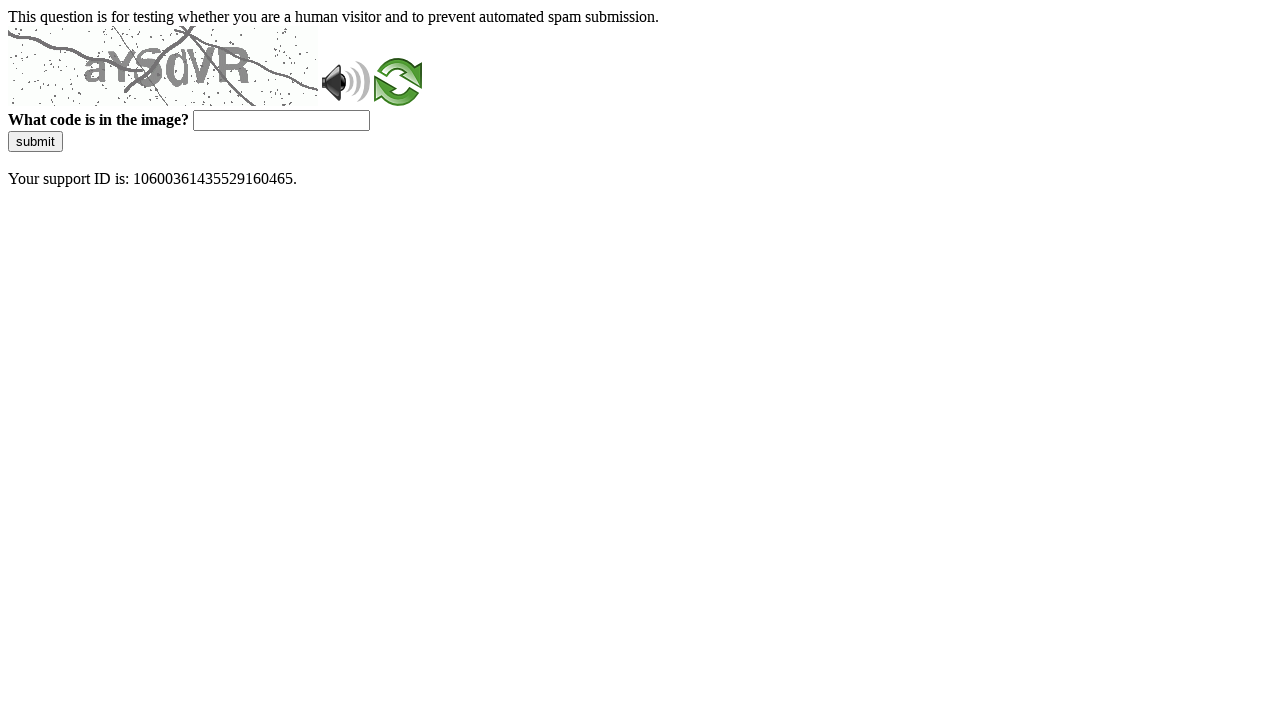

Navigated back to main RBI page after bank #26
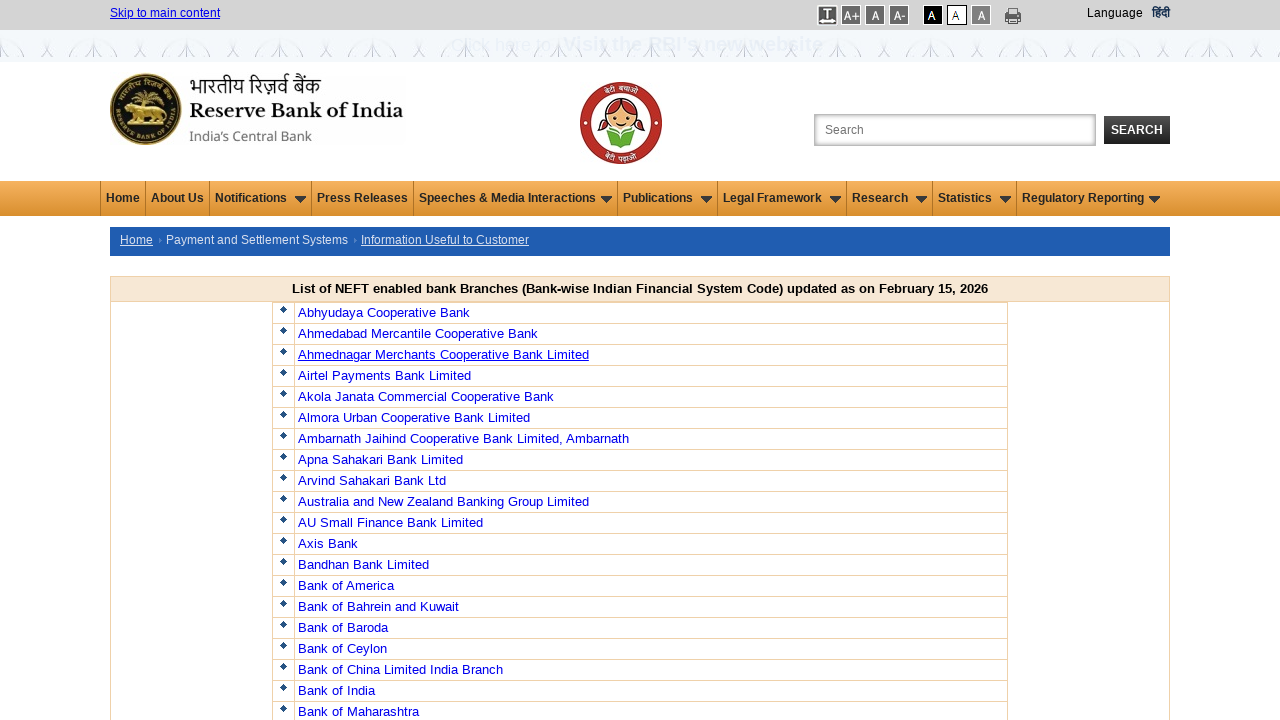

Clicked on bank link #27 at (335, 360) on //*[@id='example-min']/div/table/tbody/tr[2]/td/table/tbody/tr[27]/td[2]/a
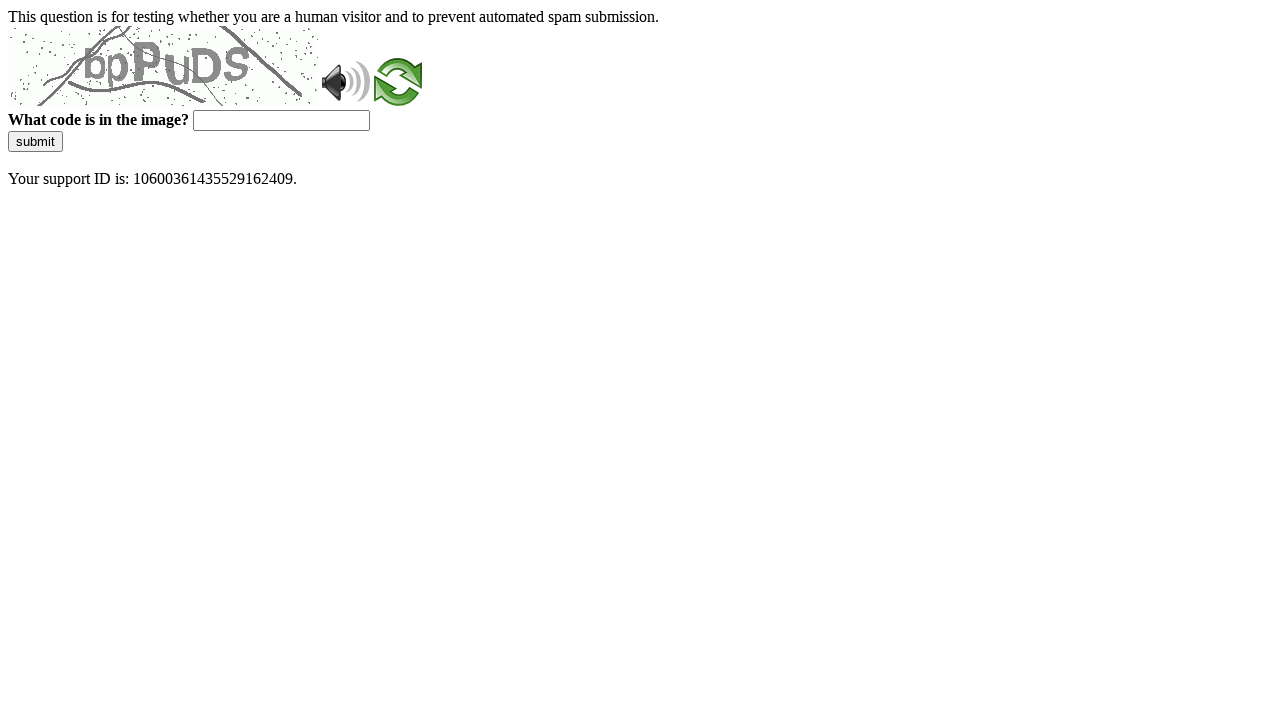

Navigated back to main RBI page after bank #27
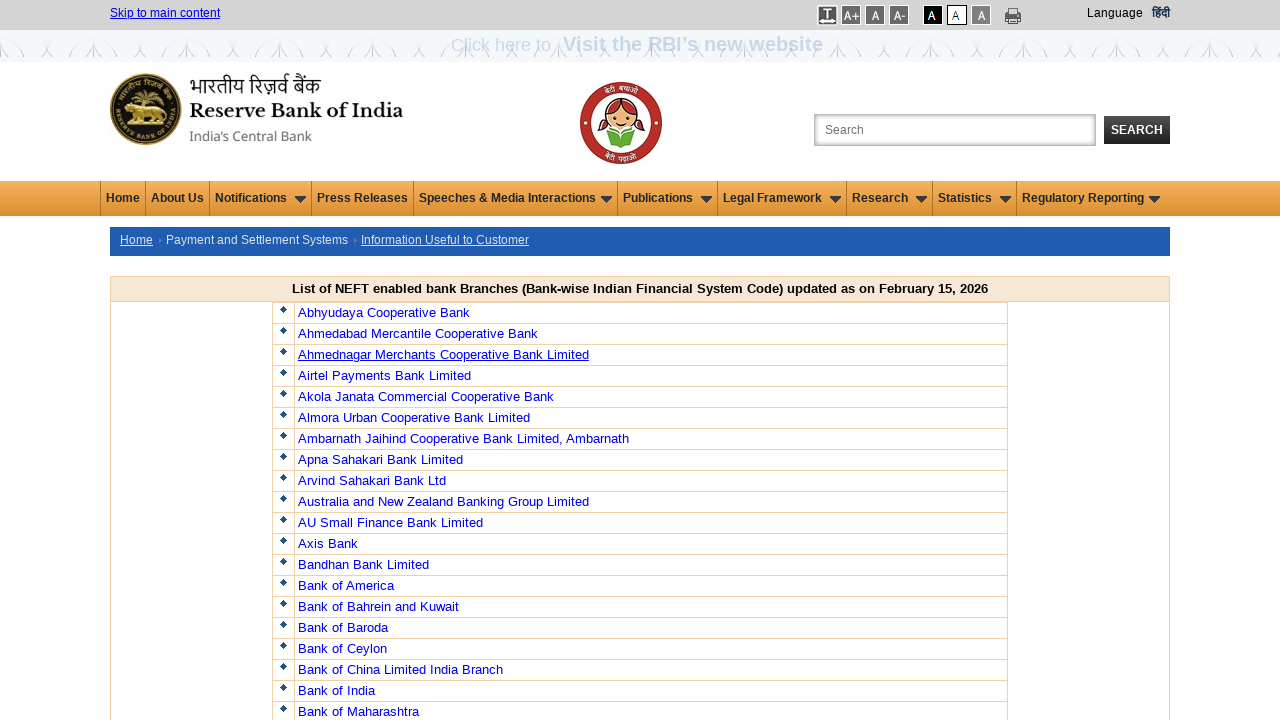

Clicked on bank link #28 at (401, 360) on //*[@id='example-min']/div/table/tbody/tr[2]/td/table/tbody/tr[28]/td[2]/a
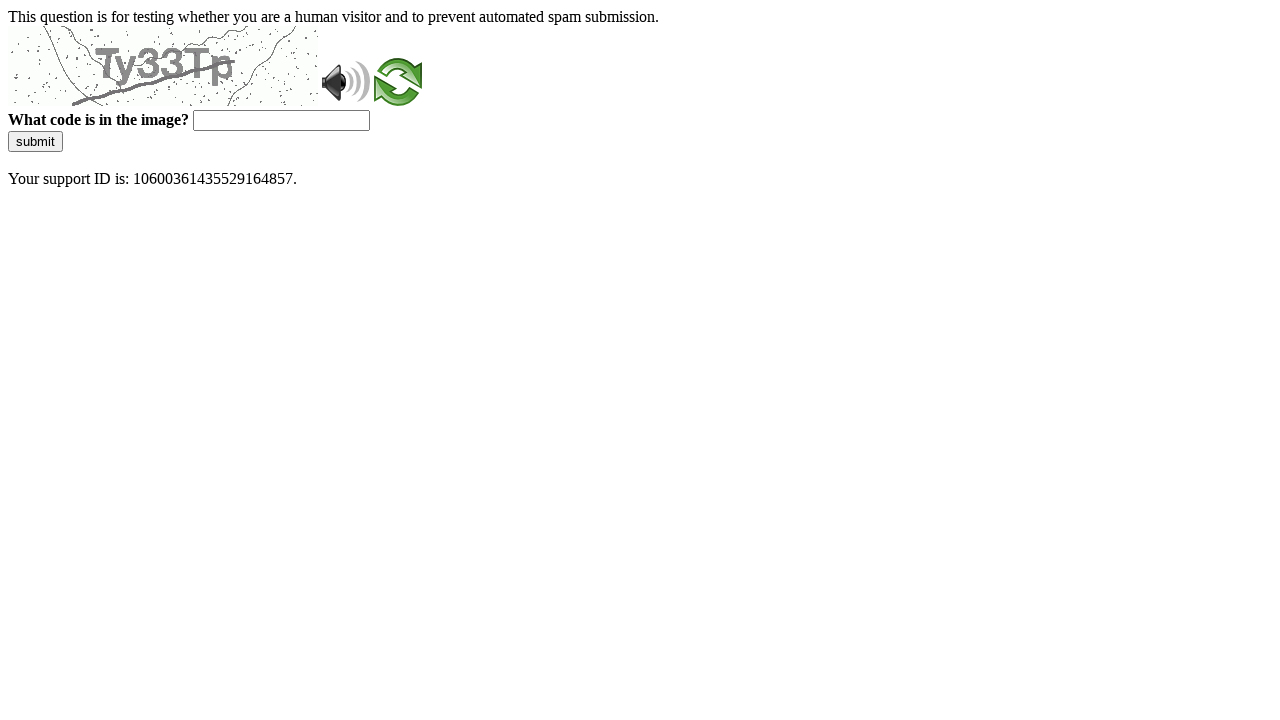

Navigated back to main RBI page after bank #28
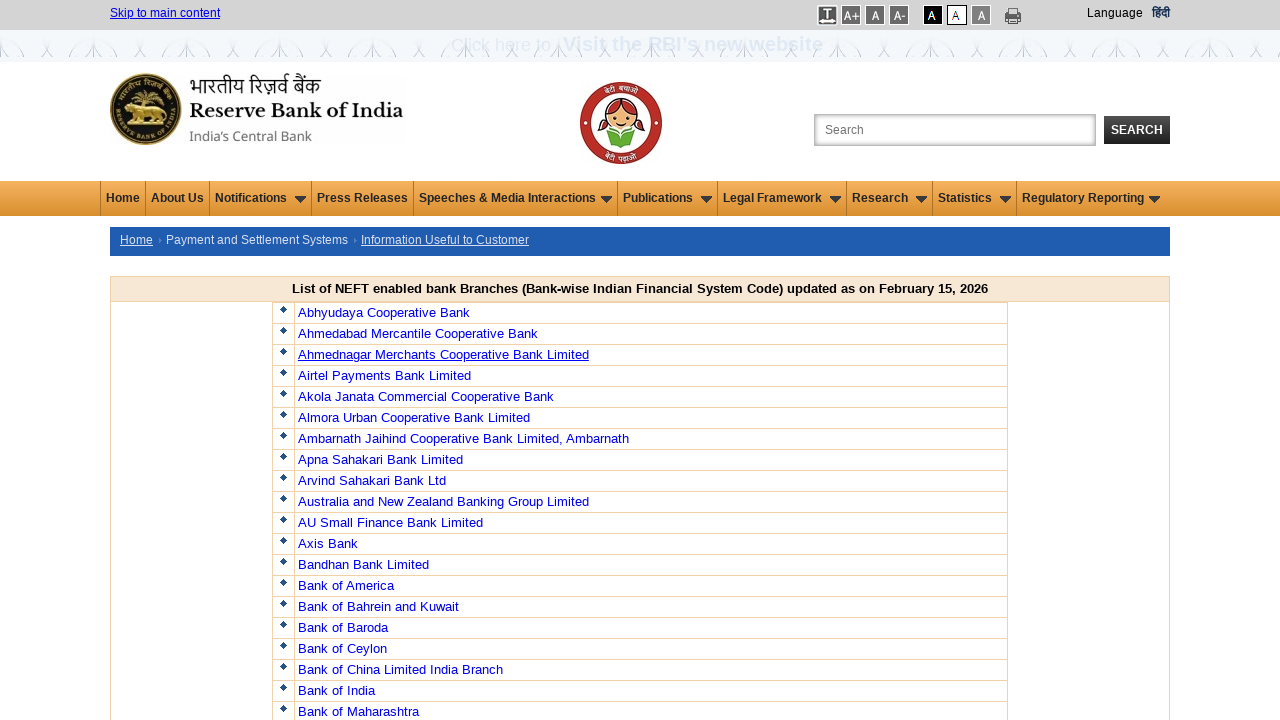

Clicked on bank link #29 at (359, 360) on //*[@id='example-min']/div/table/tbody/tr[2]/td/table/tbody/tr[29]/td[2]/a
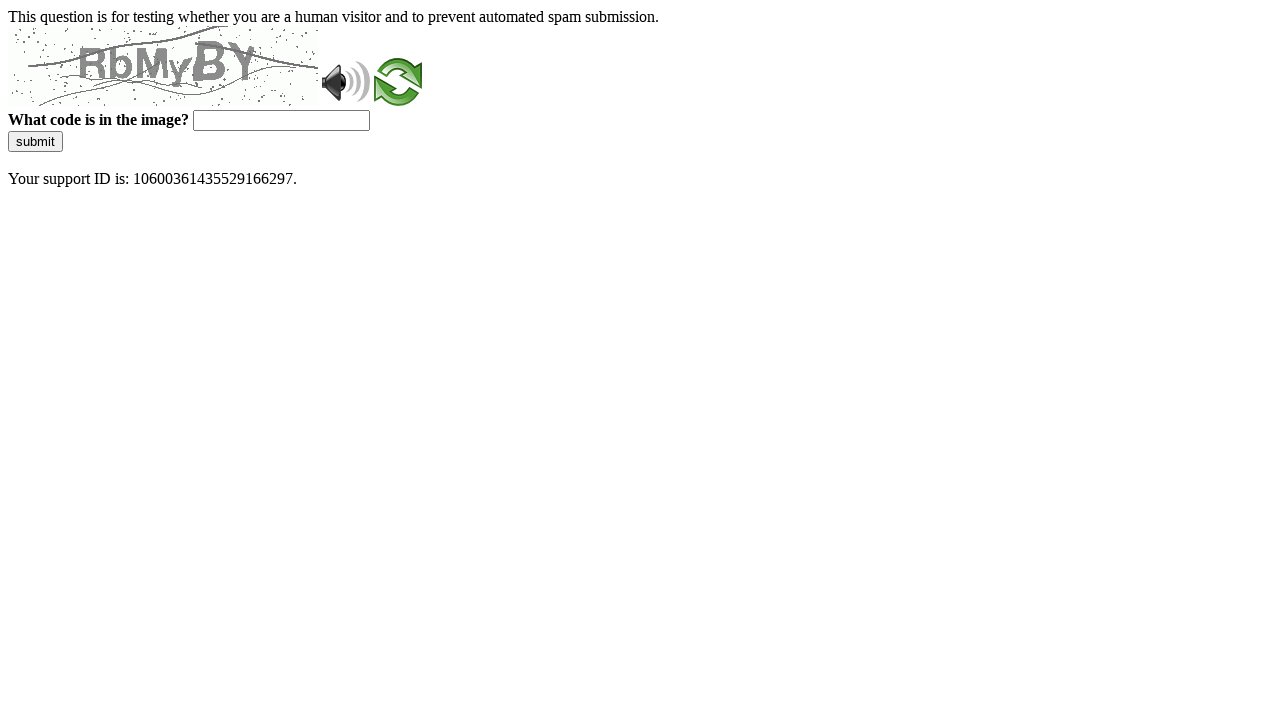

Navigated back to main RBI page after bank #29
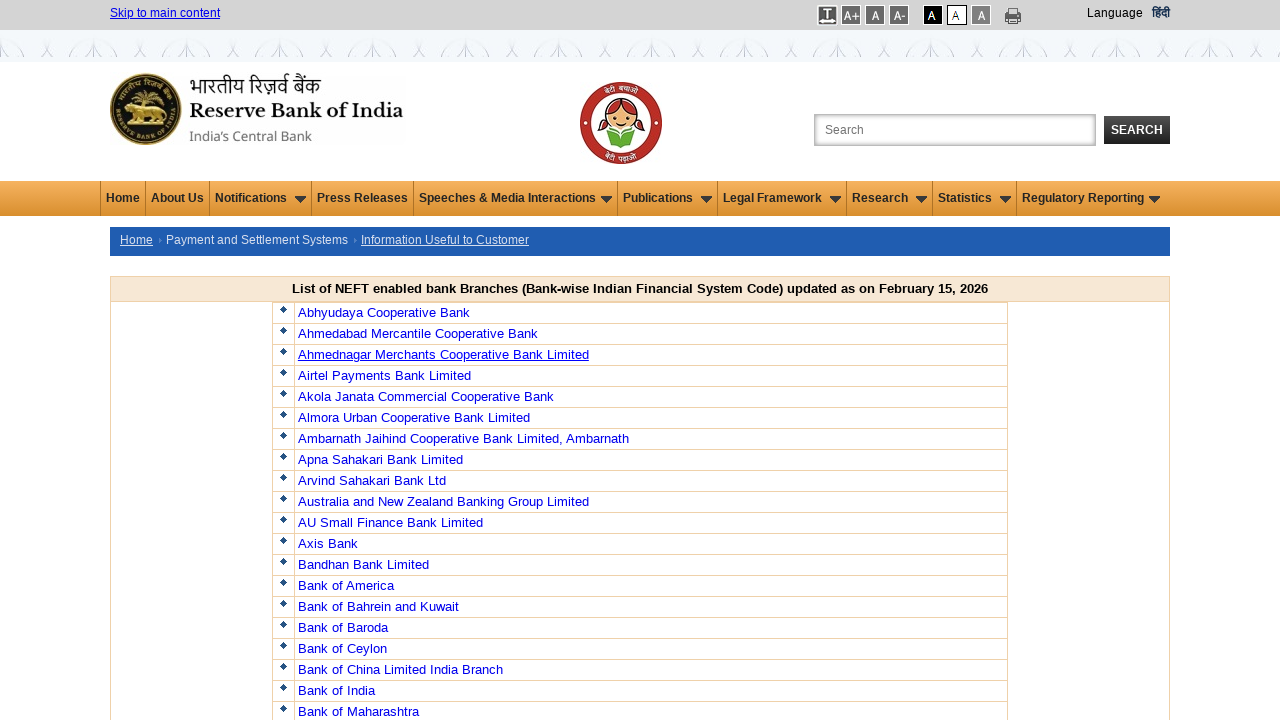

Clicked on bank link #30 at (393, 360) on //*[@id='example-min']/div/table/tbody/tr[2]/td/table/tbody/tr[30]/td[2]/a
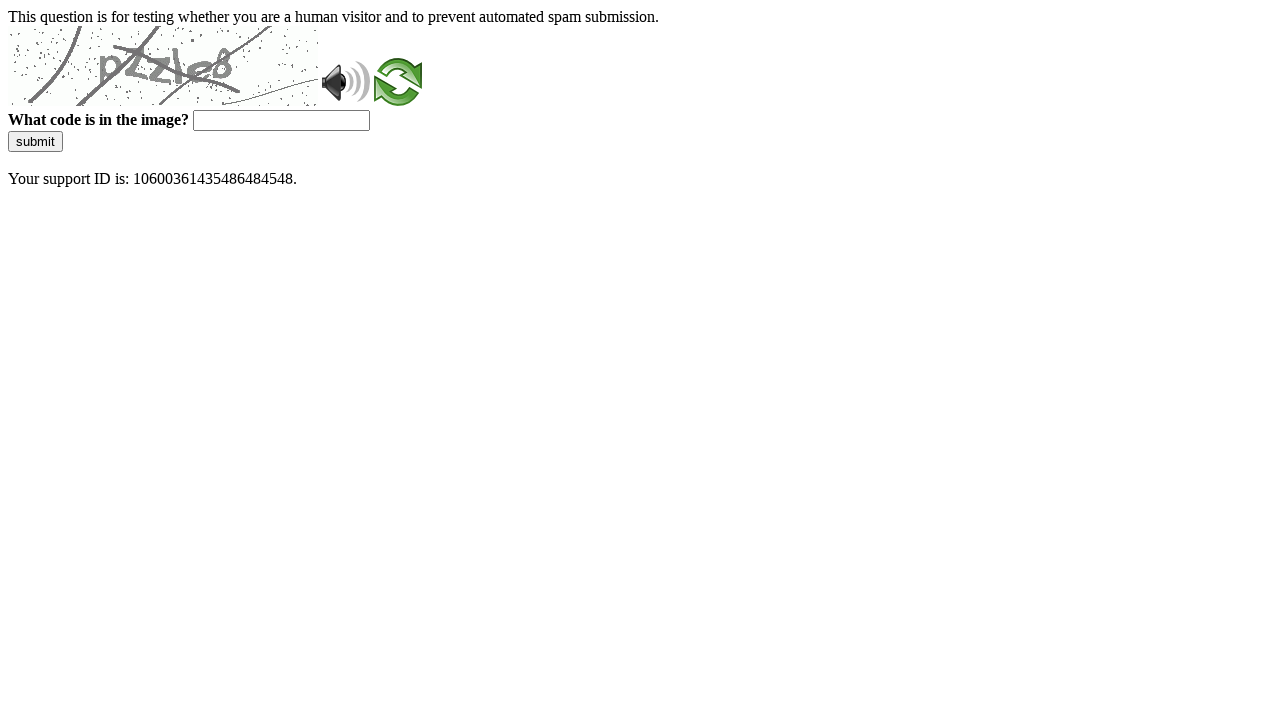

Navigated back to main RBI page after bank #30
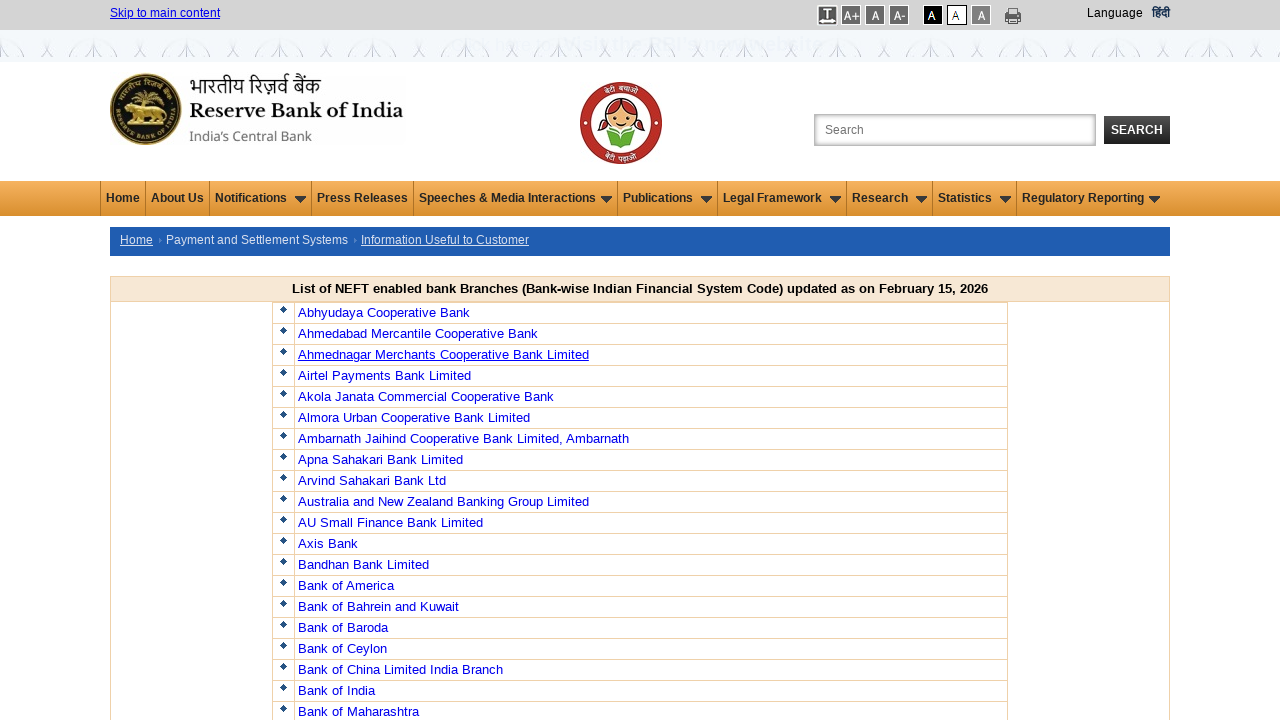

Clicked on bank link #31 at (327, 360) on //*[@id='example-min']/div/table/tbody/tr[2]/td/table/tbody/tr[31]/td[2]/a
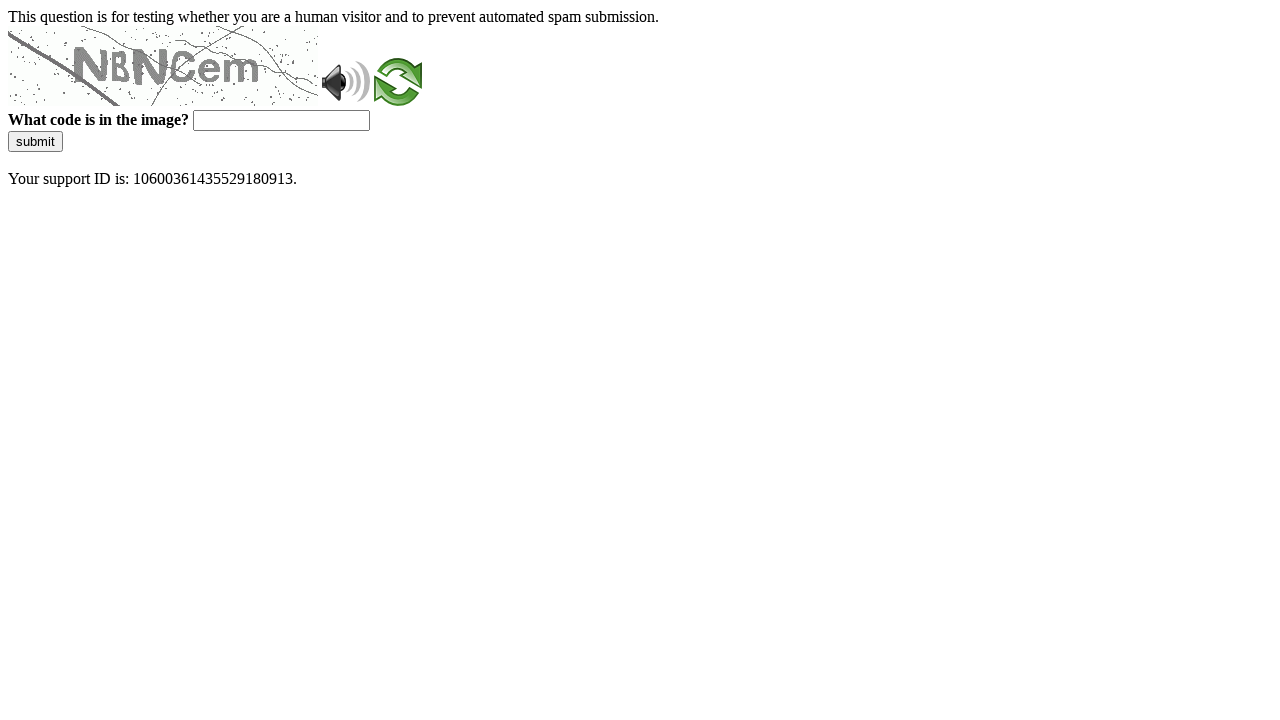

Navigated back to main RBI page after bank #31
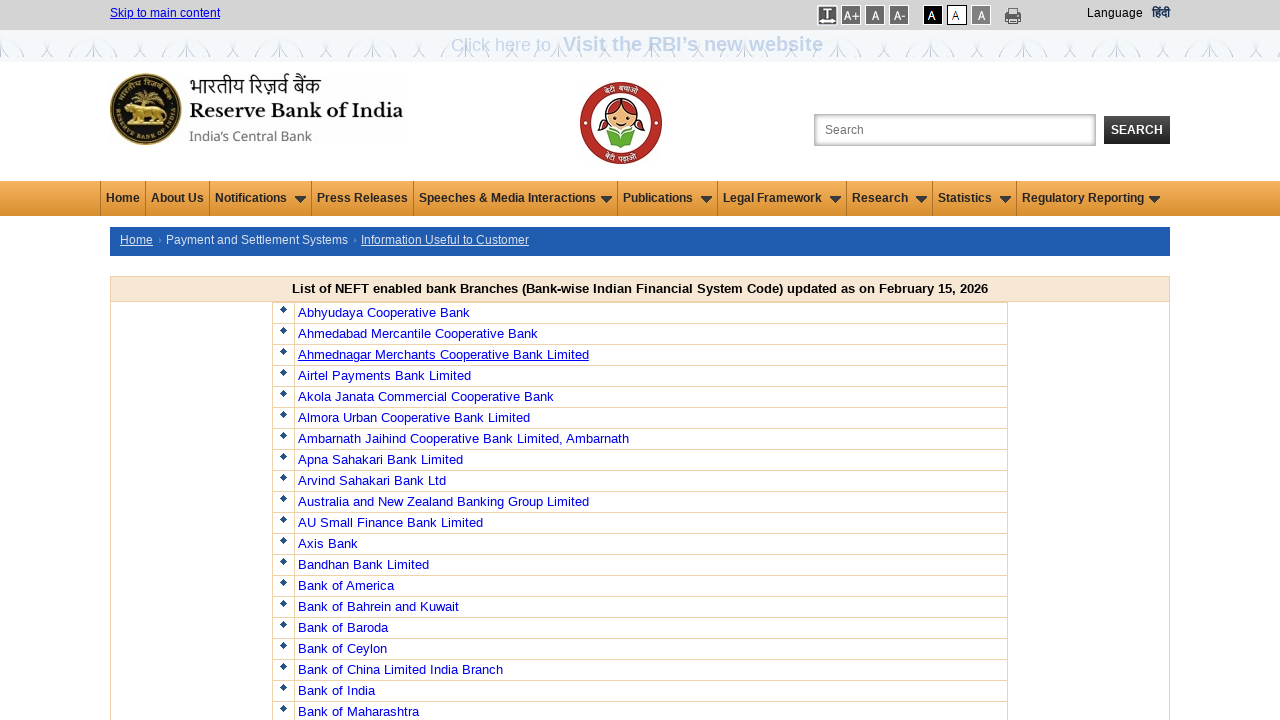

Clicked on bank link #32 at (413, 360) on //*[@id='example-min']/div/table/tbody/tr[2]/td/table/tbody/tr[32]/td[2]/a
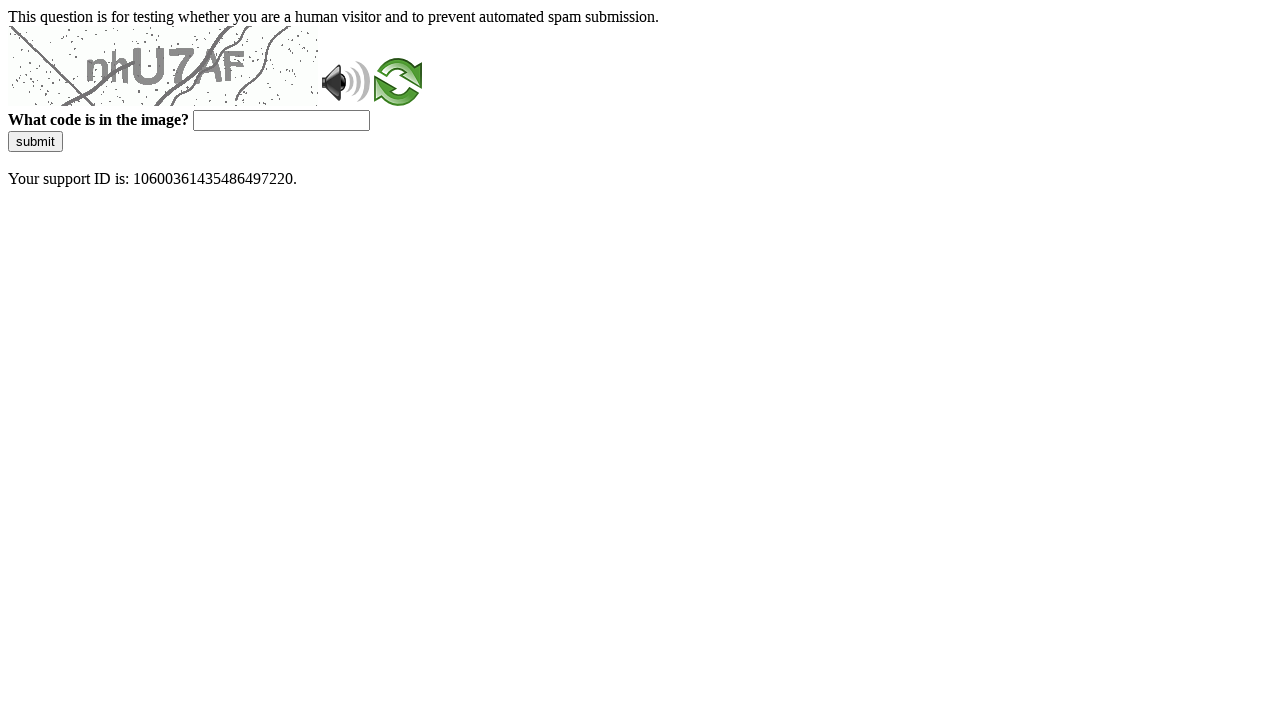

Navigated back to main RBI page after bank #32
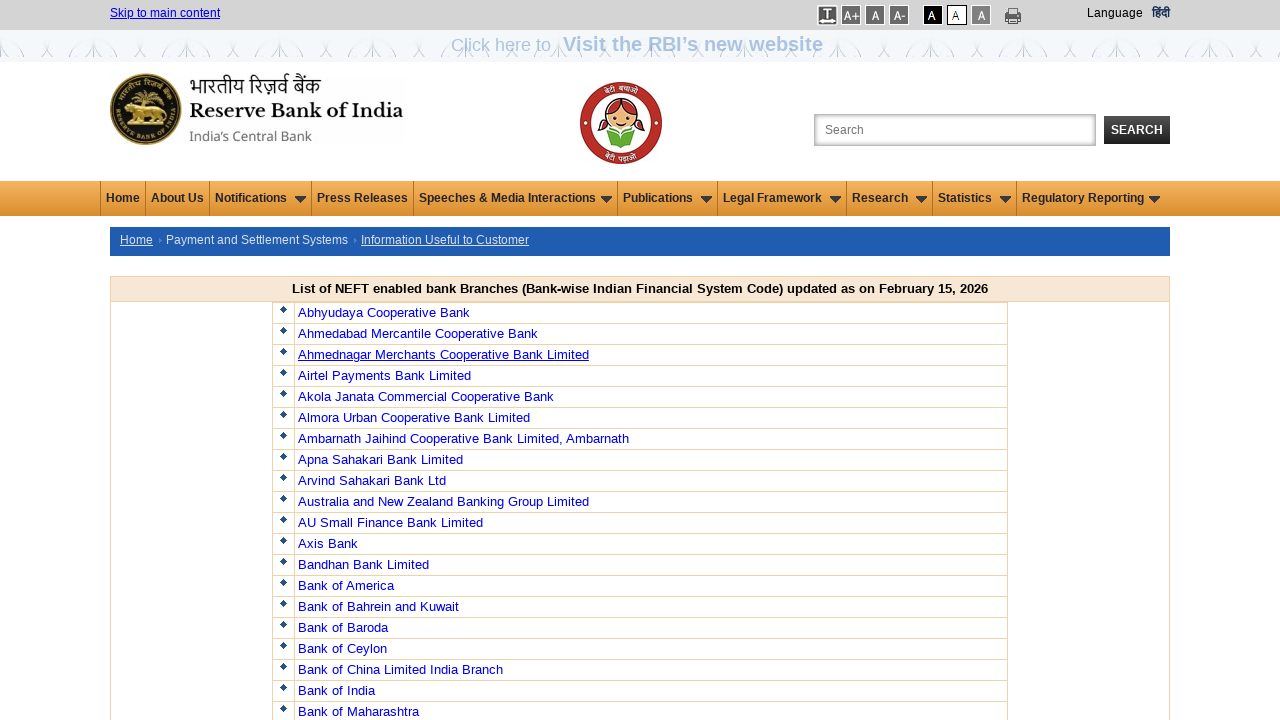

Clicked on bank link #33 at (368, 360) on //*[@id='example-min']/div/table/tbody/tr[2]/td/table/tbody/tr[33]/td[2]/a
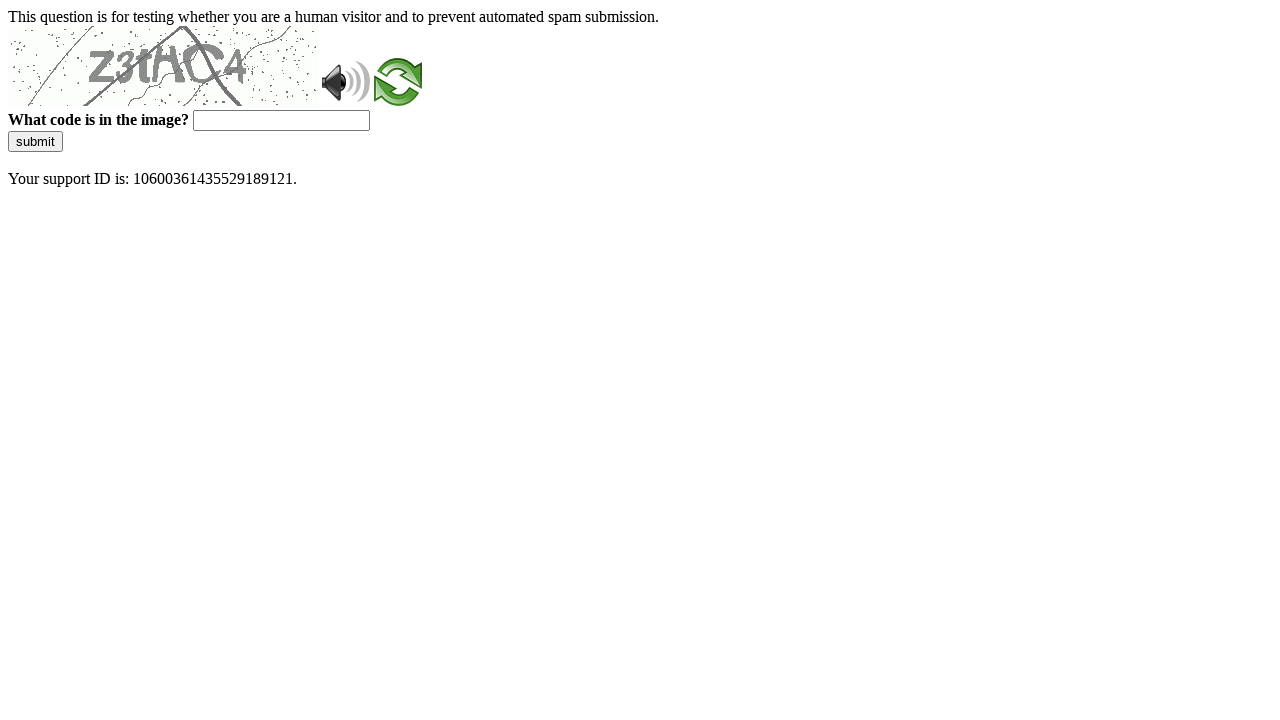

Navigated back to main RBI page after bank #33
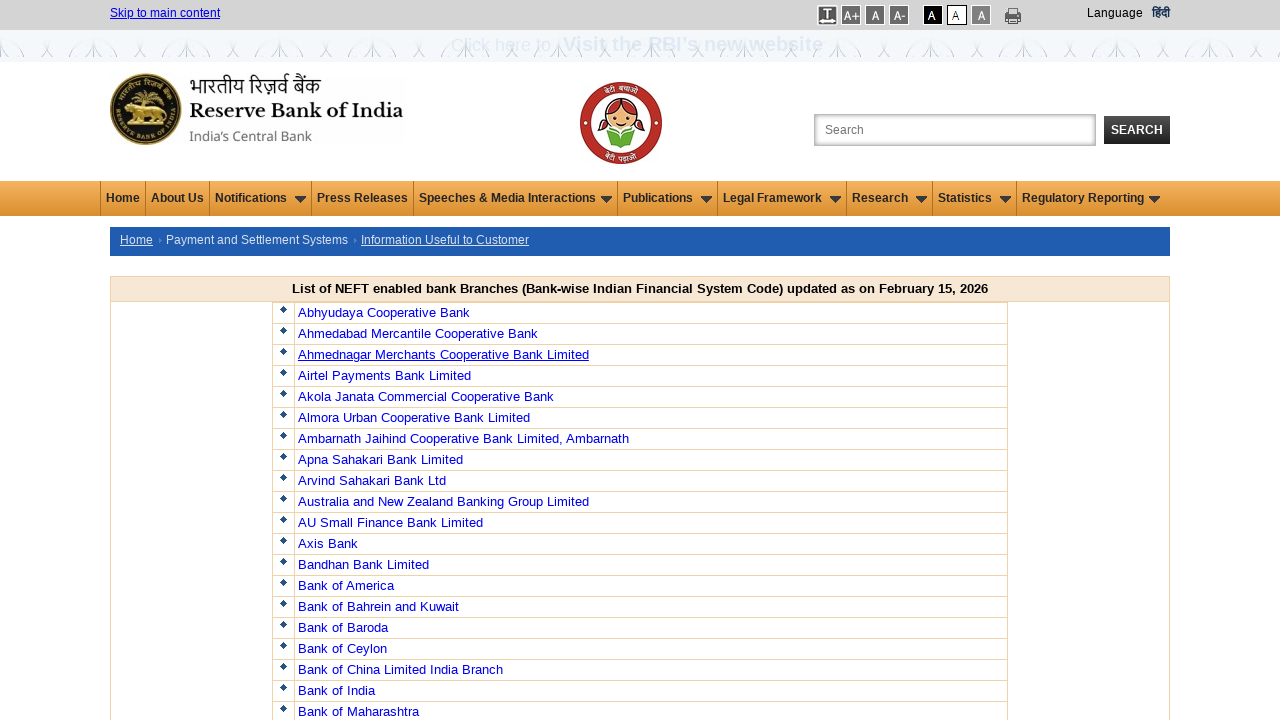

Clicked on bank link #34 at (380, 360) on //*[@id='example-min']/div/table/tbody/tr[2]/td/table/tbody/tr[34]/td[2]/a
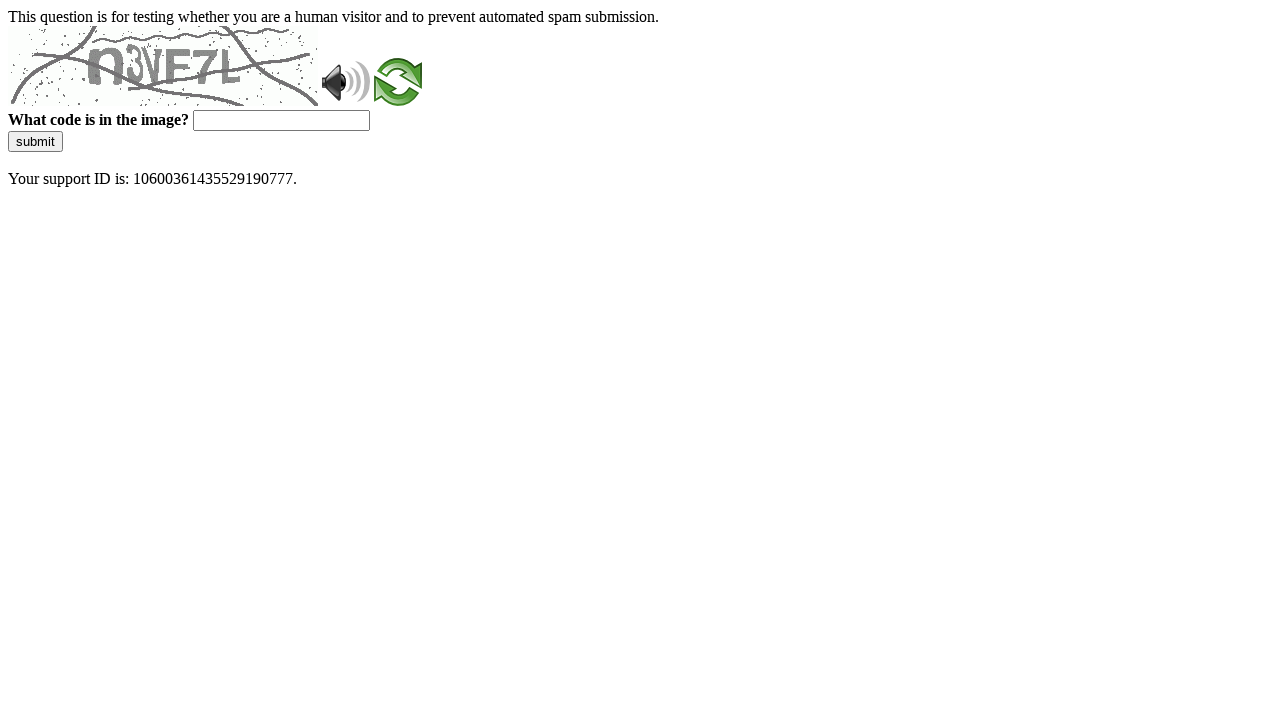

Navigated back to main RBI page after bank #34
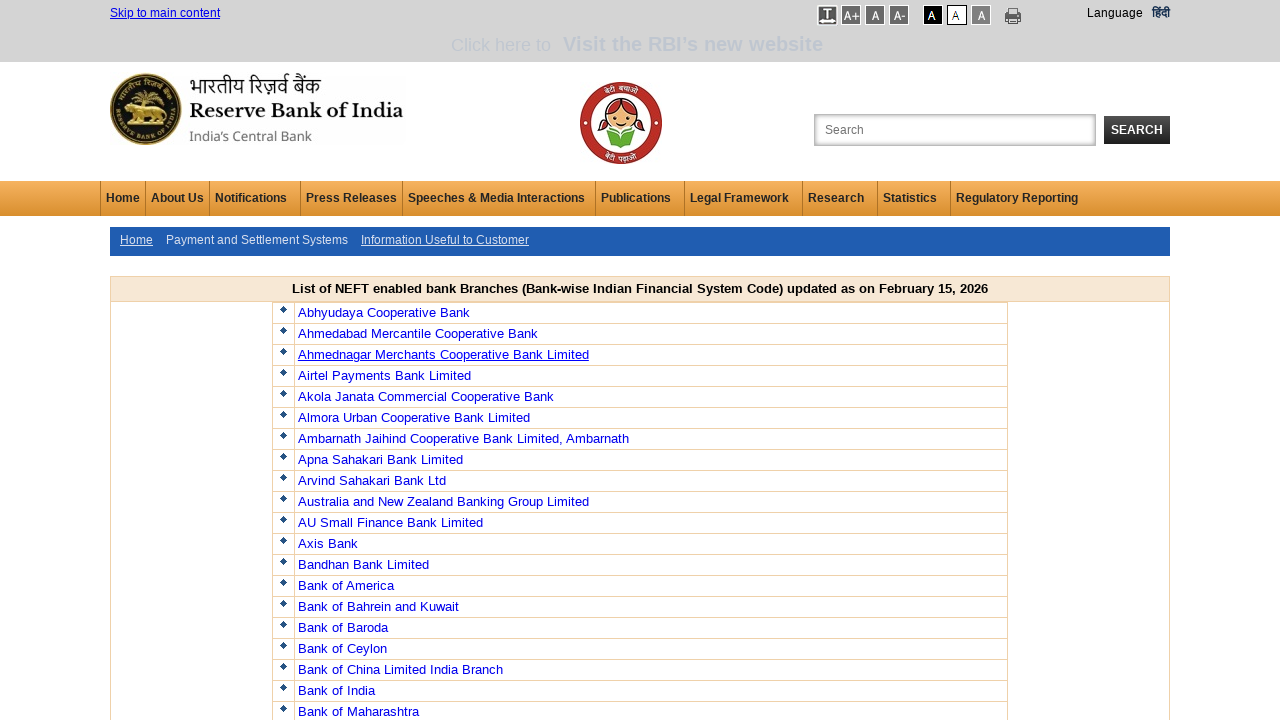

Clicked on bank link #35 at (473, 360) on //*[@id='example-min']/div/table/tbody/tr[2]/td/table/tbody/tr[35]/td[2]/a
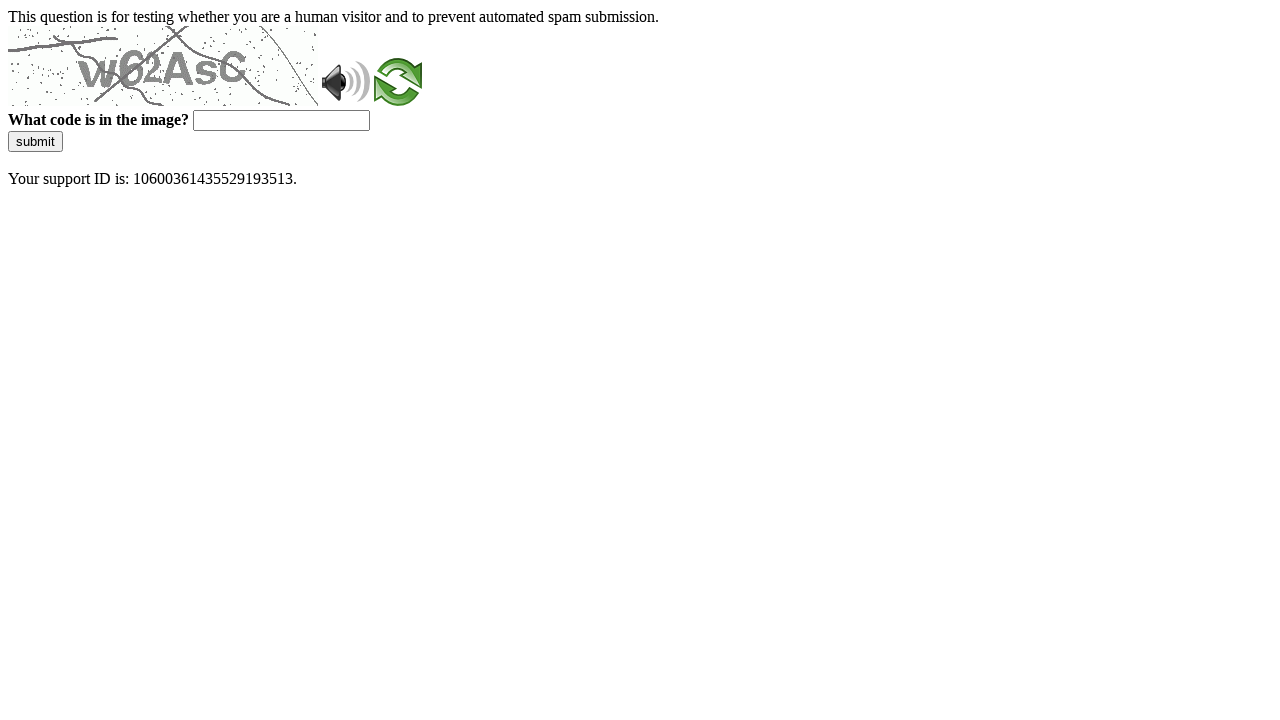

Navigated back to main RBI page after bank #35
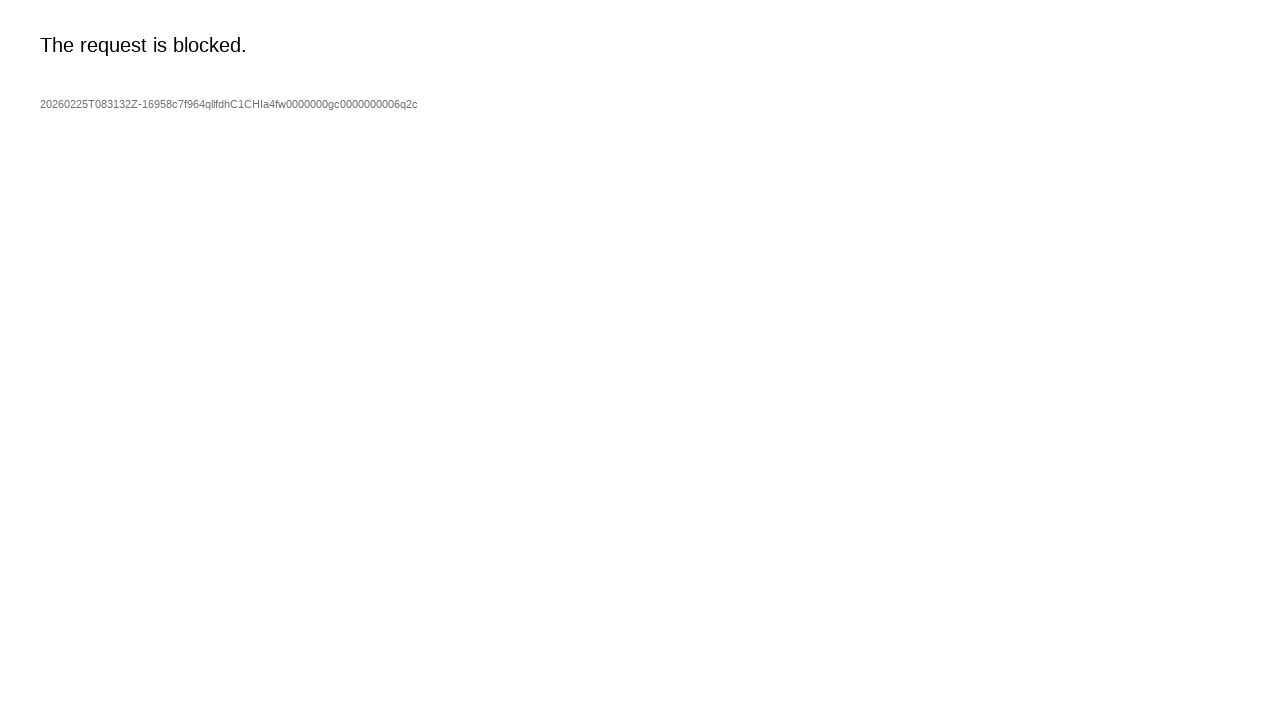

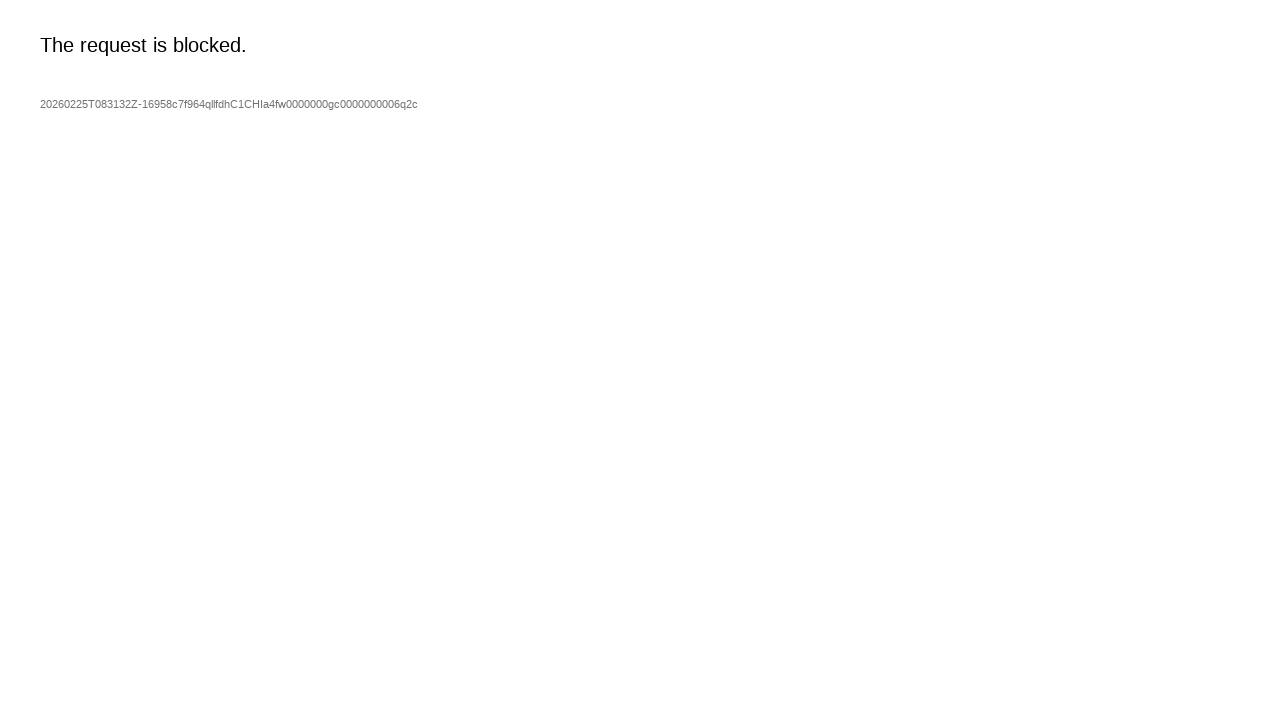